Tests the header navigation links on the APSRTC website by clicking each link in the header menu and navigating back to verify all links are functional.

Starting URL: https://www.apsrtconline.in/oprs-web/

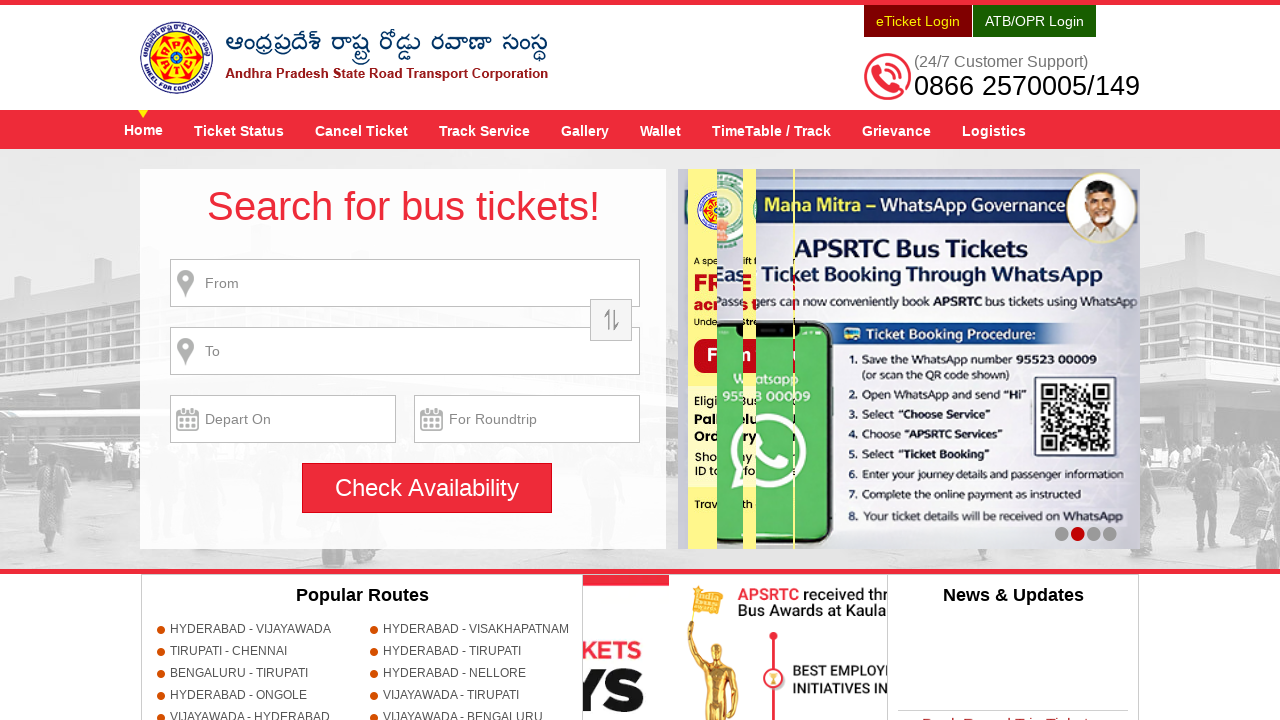

Header menu loaded successfully
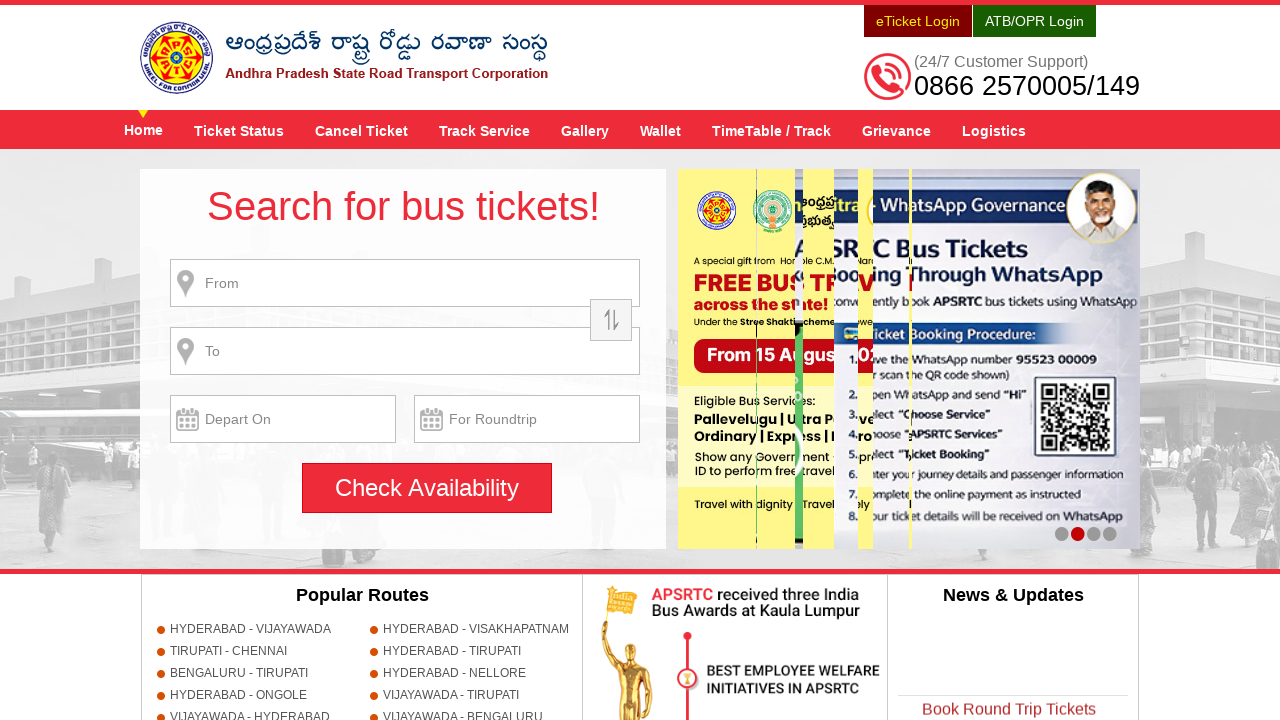

Found 9 header navigation links
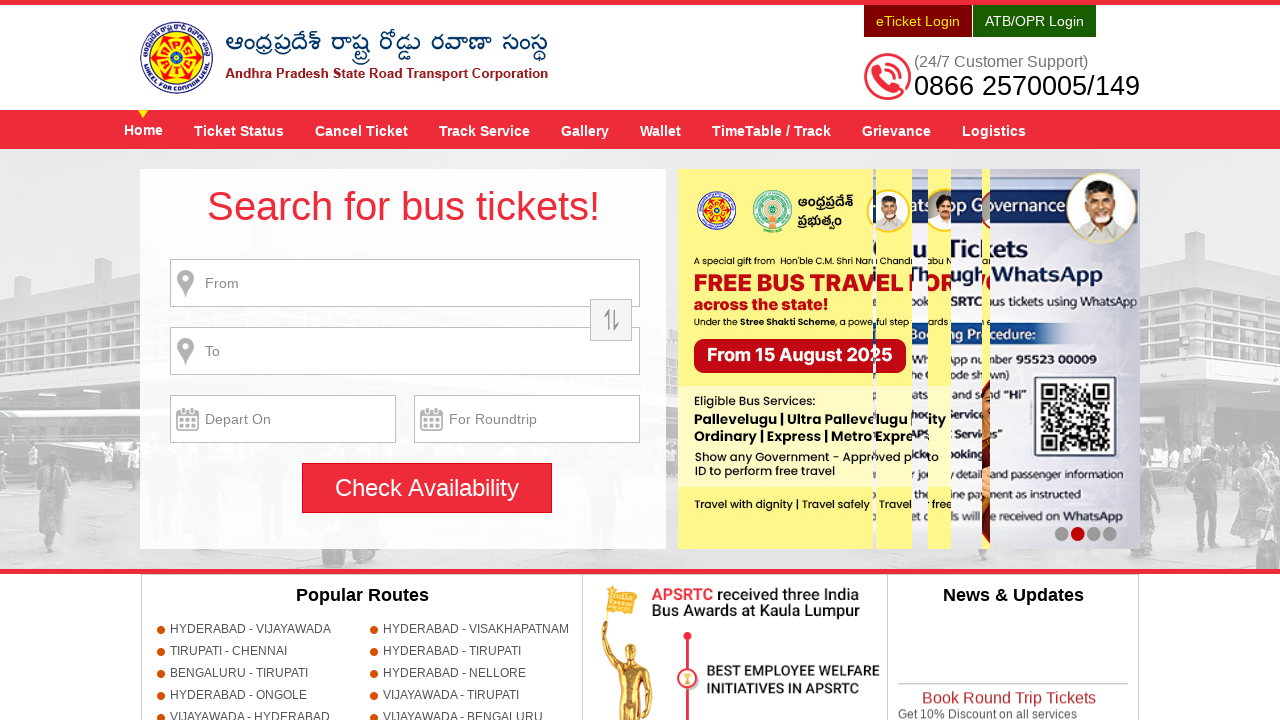

Clicked header navigation link 1 of 9 at (144, 130) on .menu-wrap >> a >> nth=0
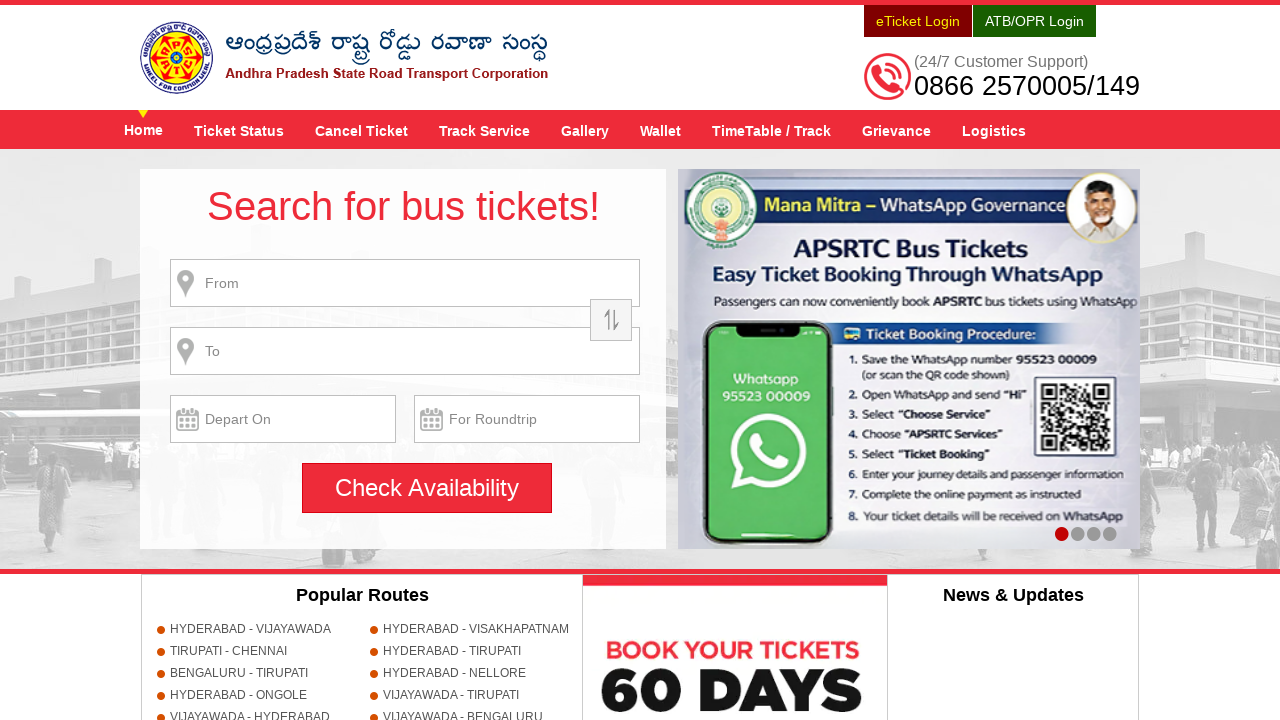

Page navigation completed for link 1
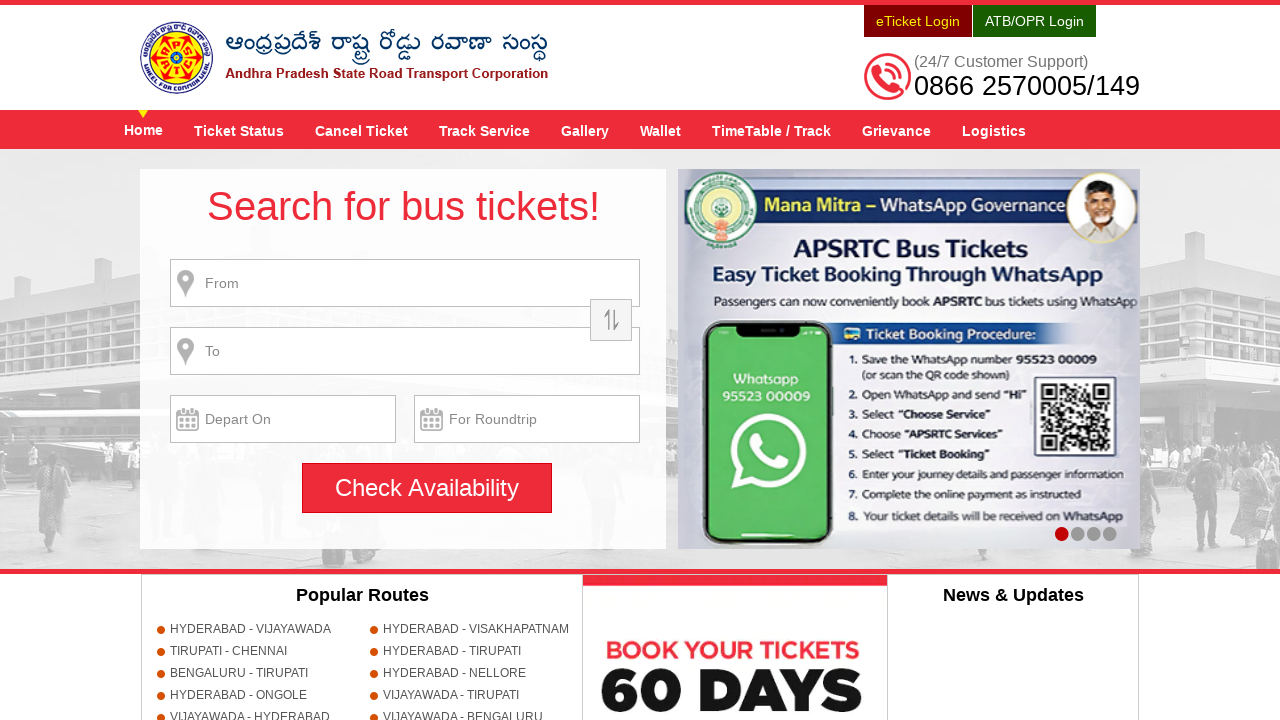

Navigated back from link 1
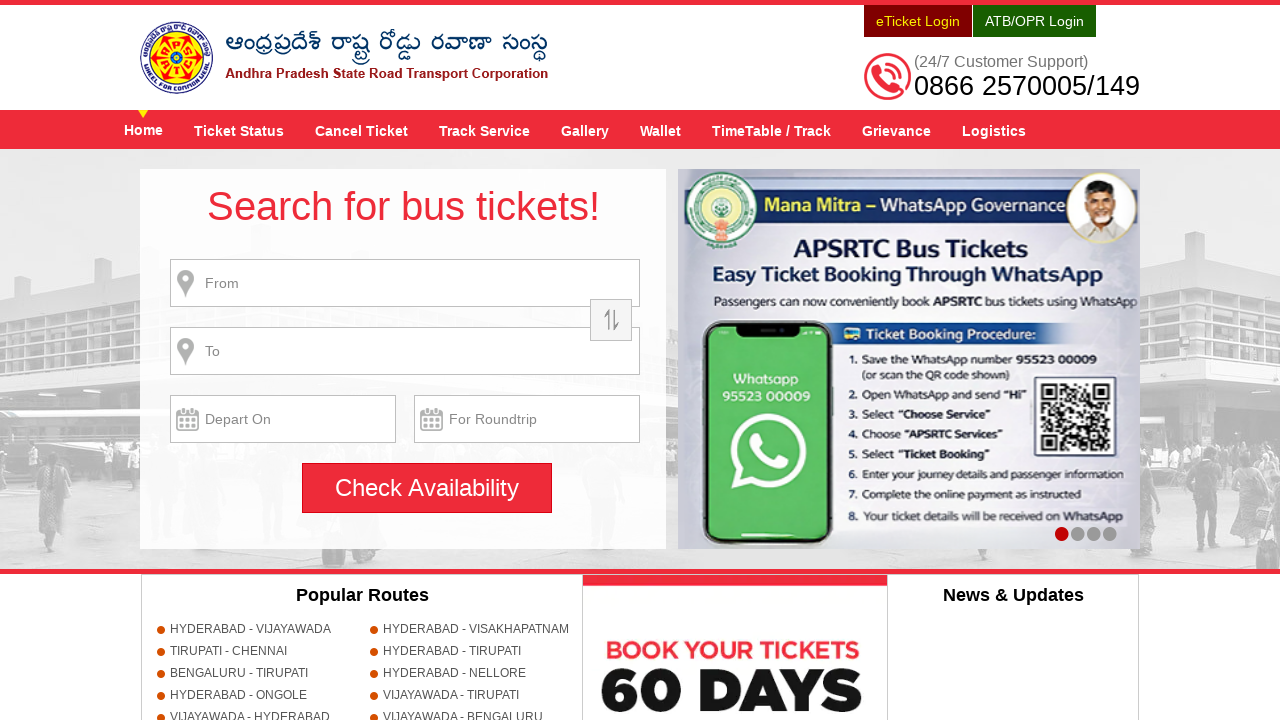

Header menu reloaded after navigating back from link 1
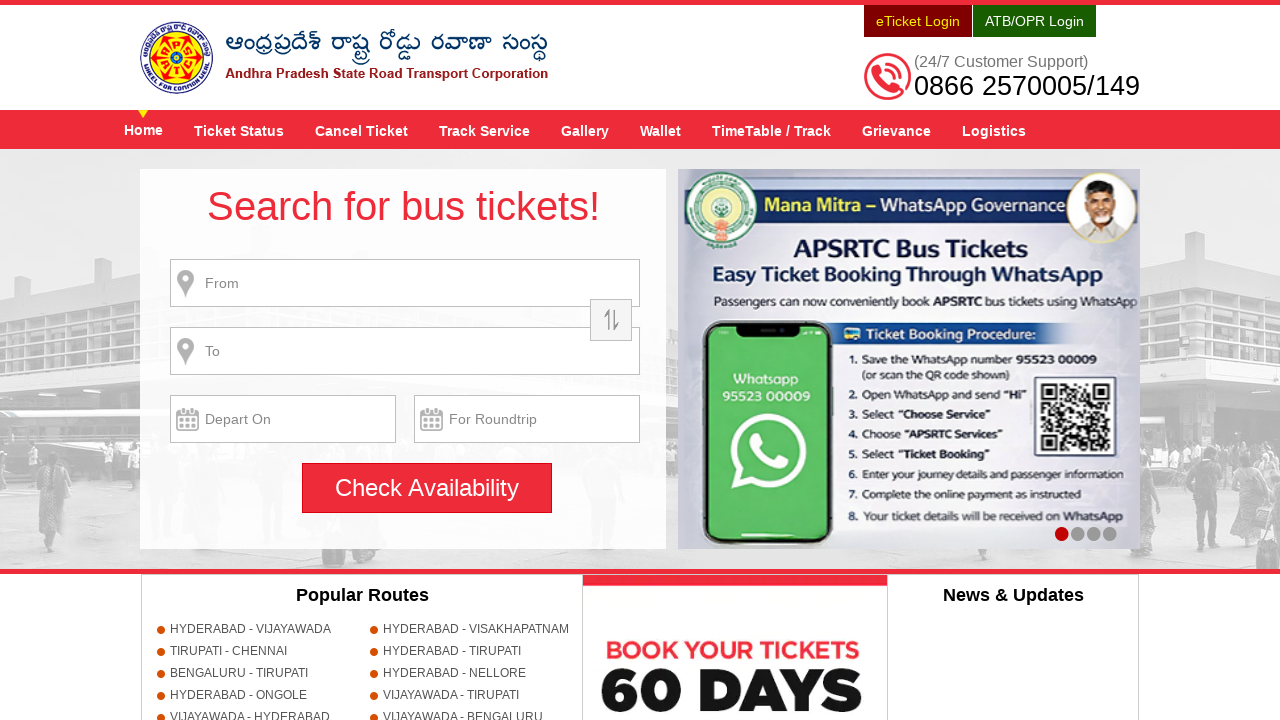

Clicked header navigation link 2 of 9 at (239, 130) on .menu-wrap >> a >> nth=1
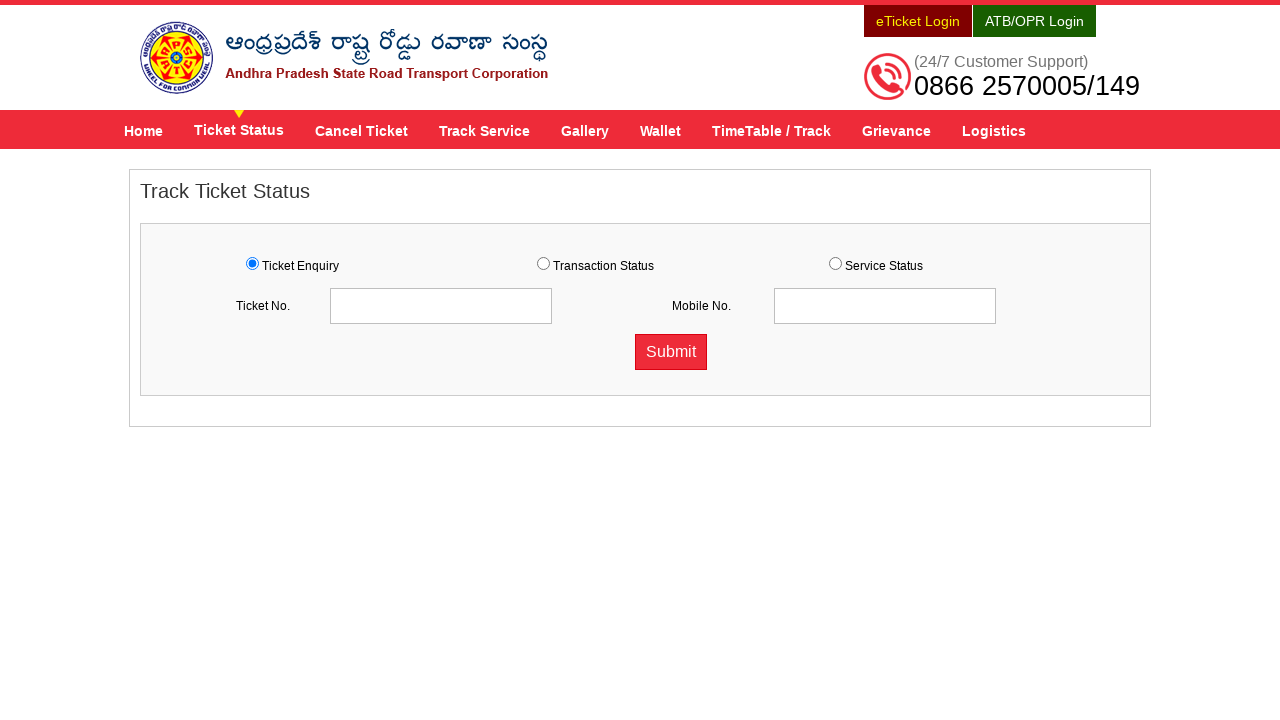

Page navigation completed for link 2
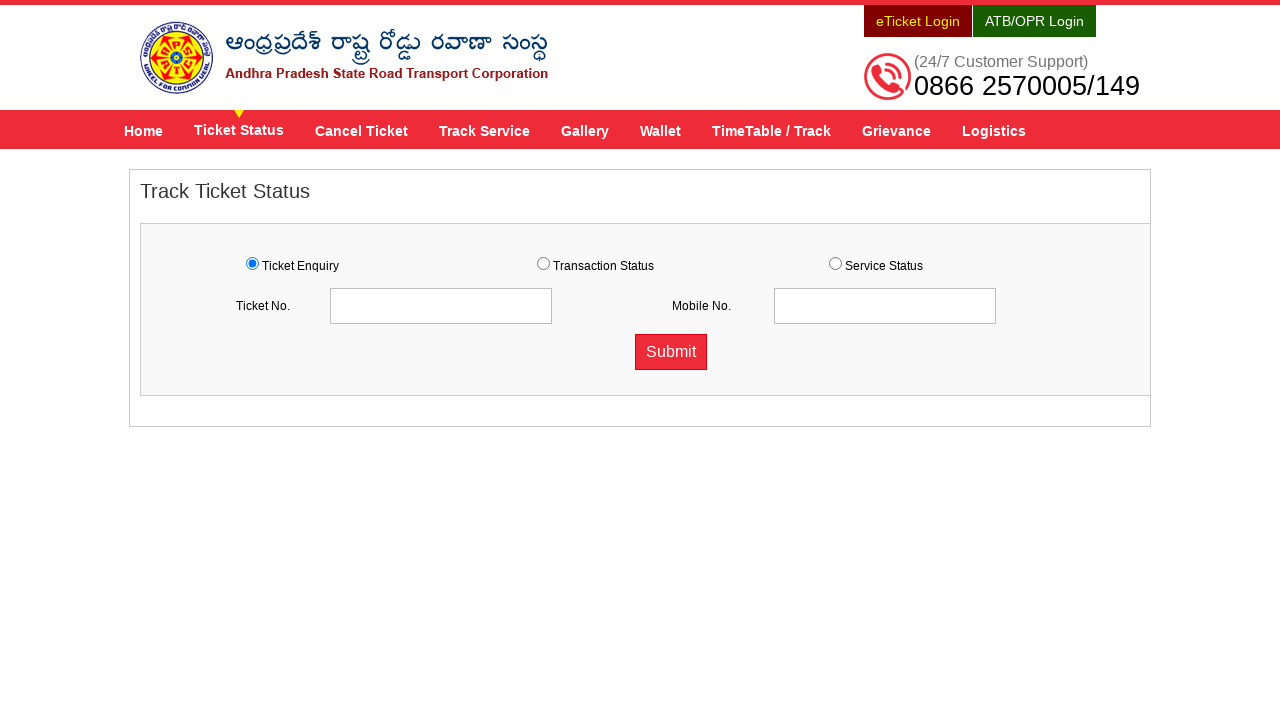

Navigated back from link 2
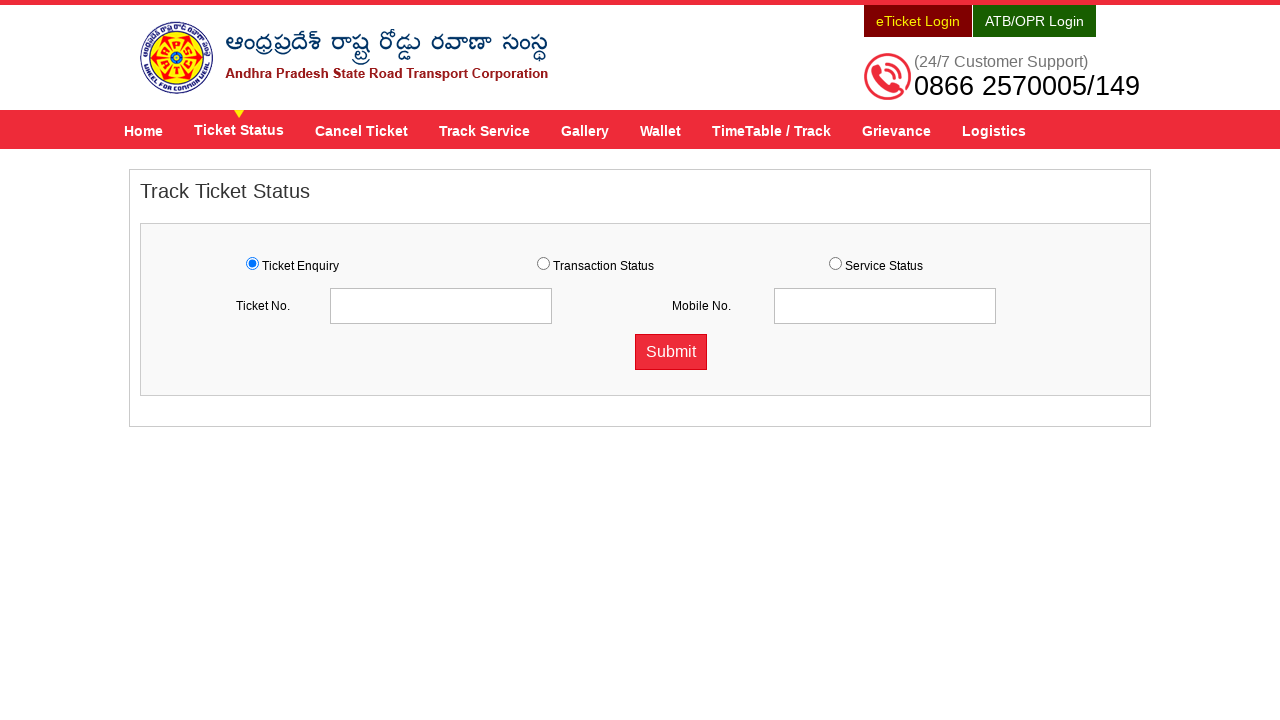

Header menu reloaded after navigating back from link 2
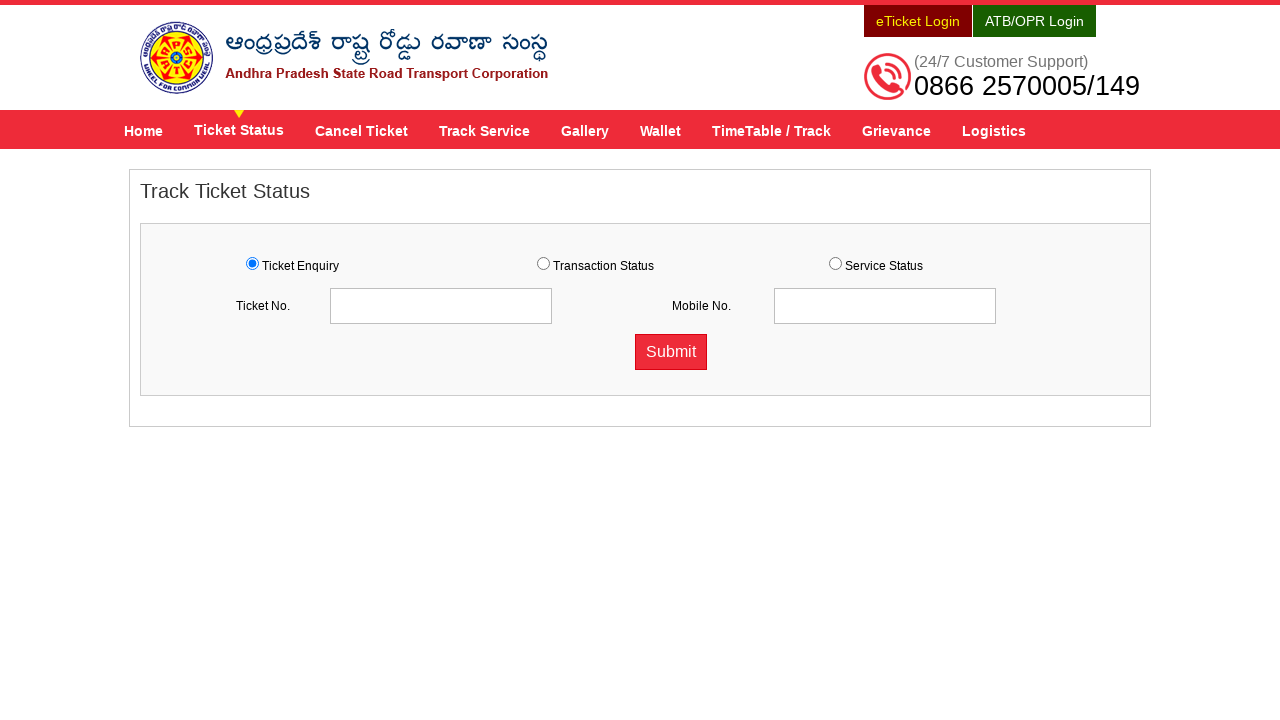

Clicked header navigation link 3 of 9 at (362, 130) on .menu-wrap >> a >> nth=2
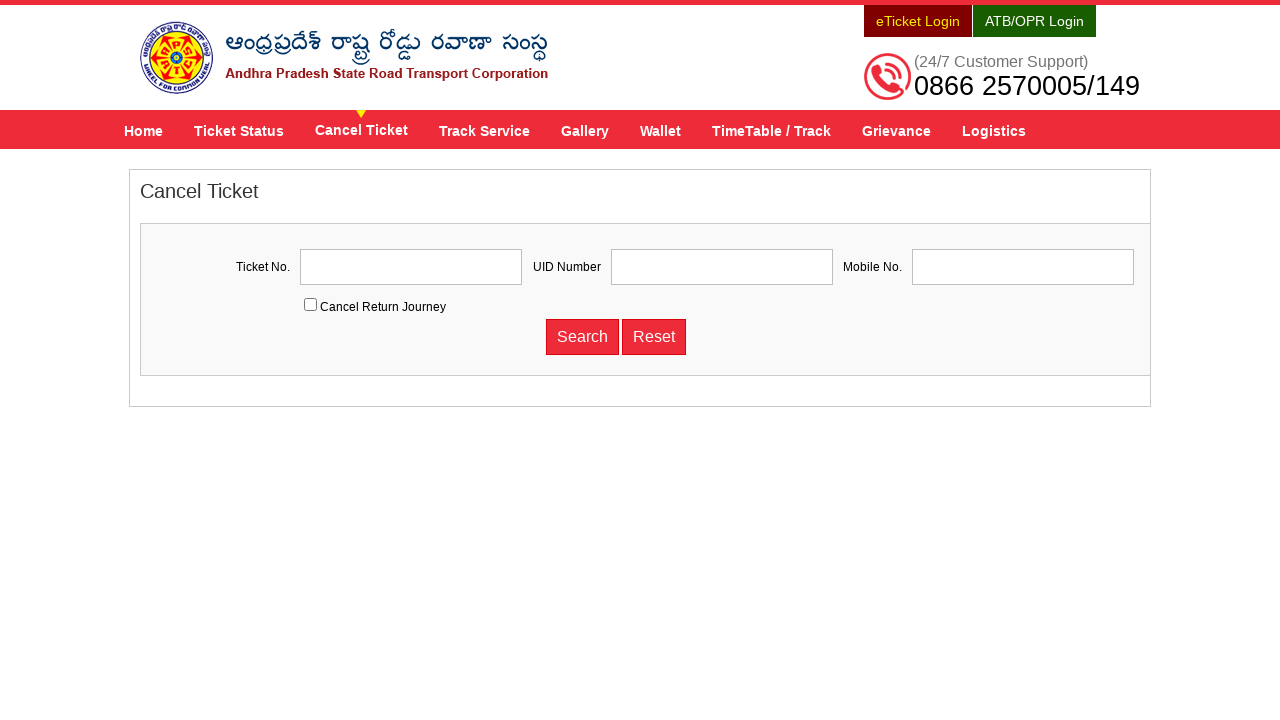

Page navigation completed for link 3
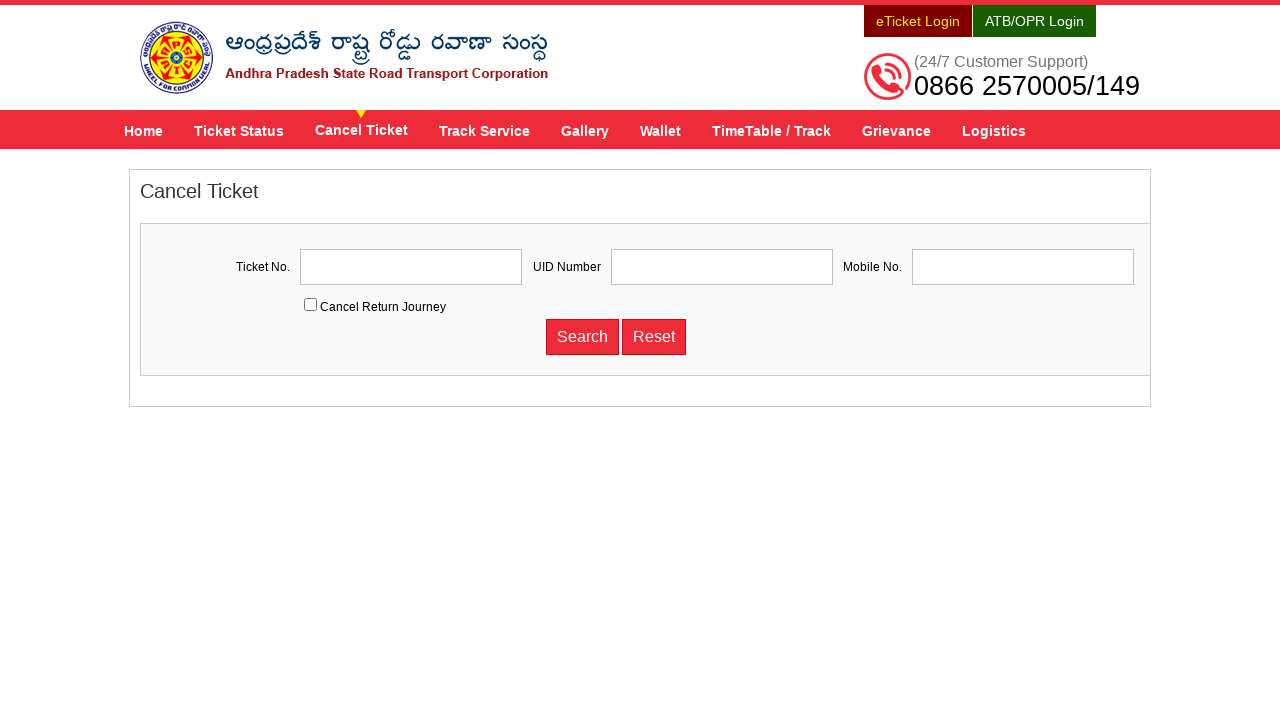

Navigated back from link 3
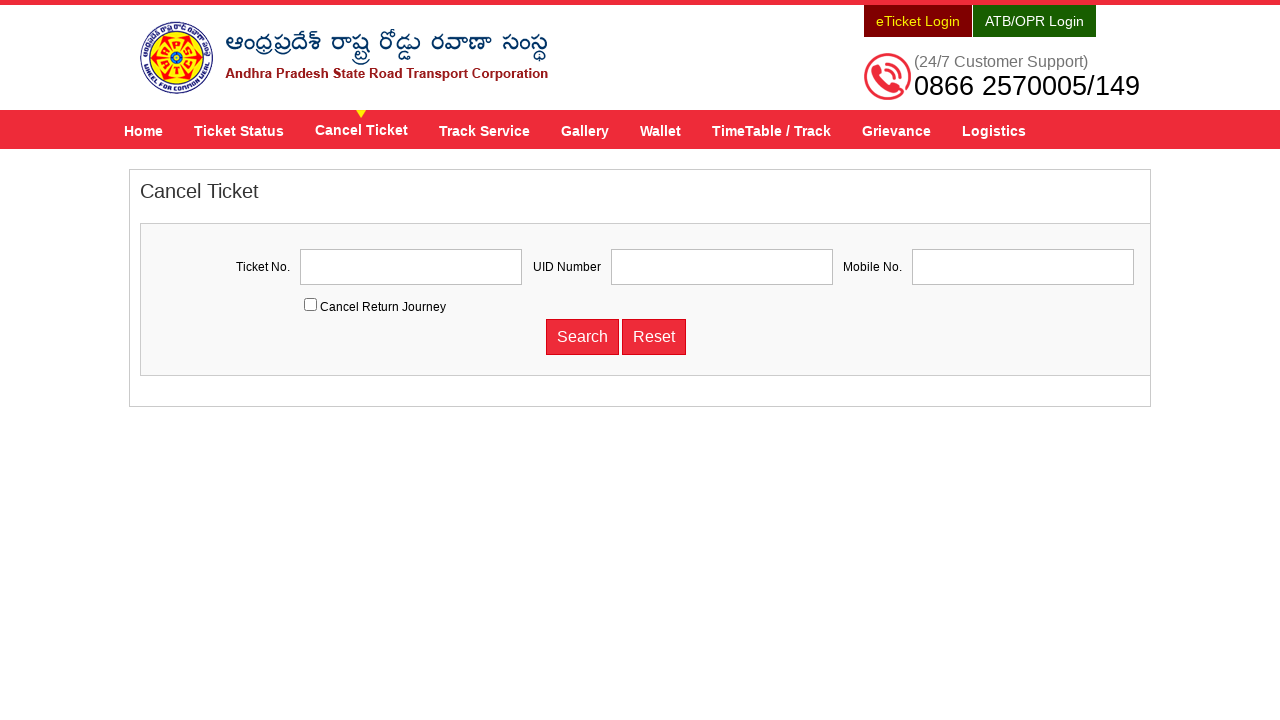

Header menu reloaded after navigating back from link 3
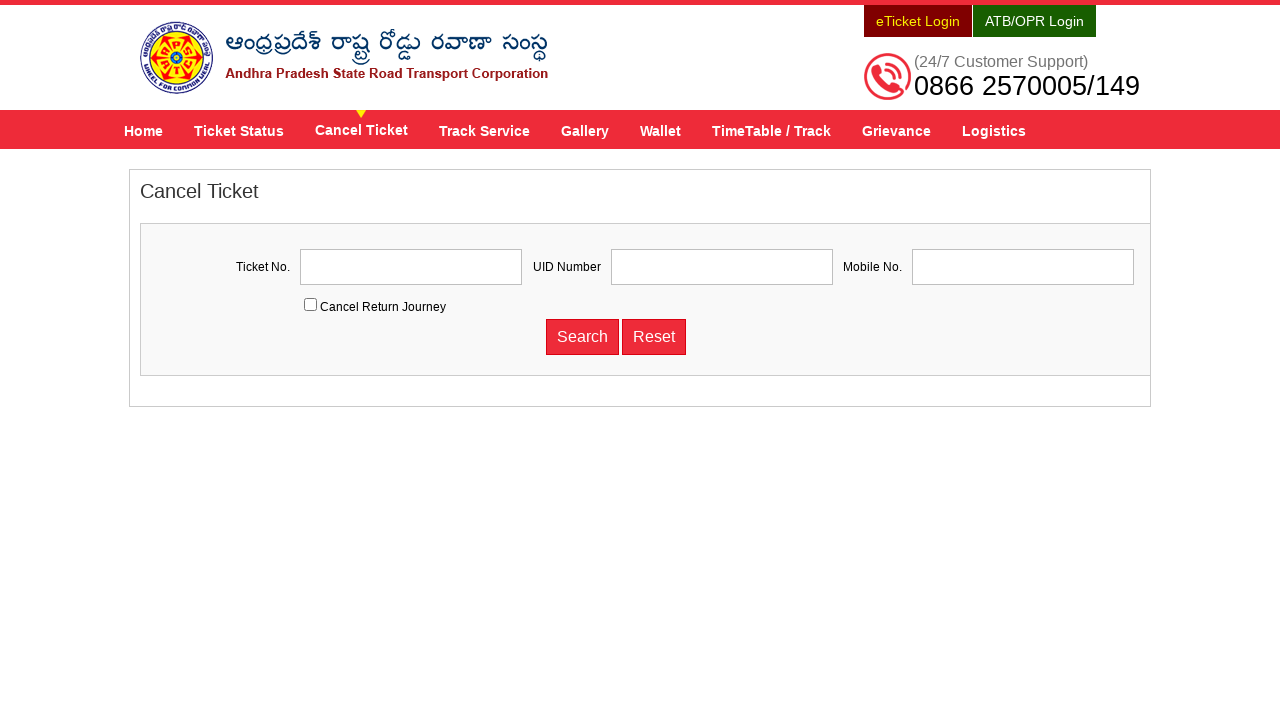

Clicked header navigation link 4 of 9 at (484, 130) on .menu-wrap >> a >> nth=3
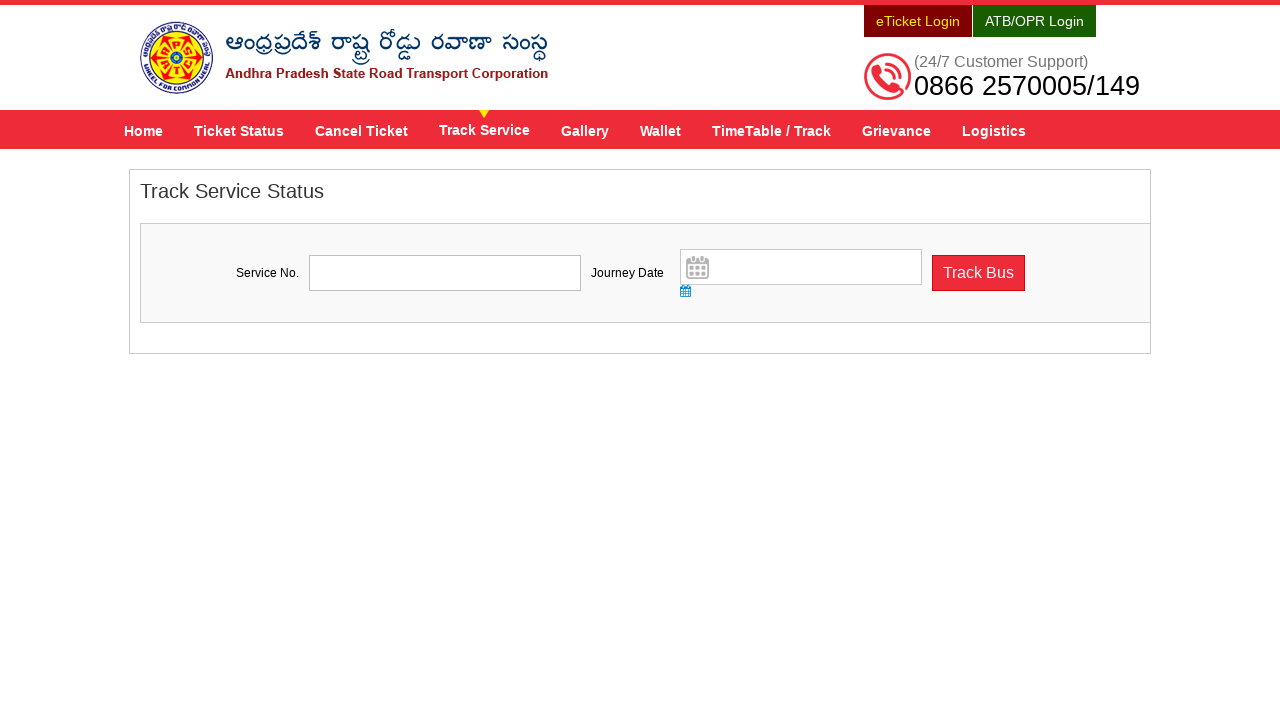

Page navigation completed for link 4
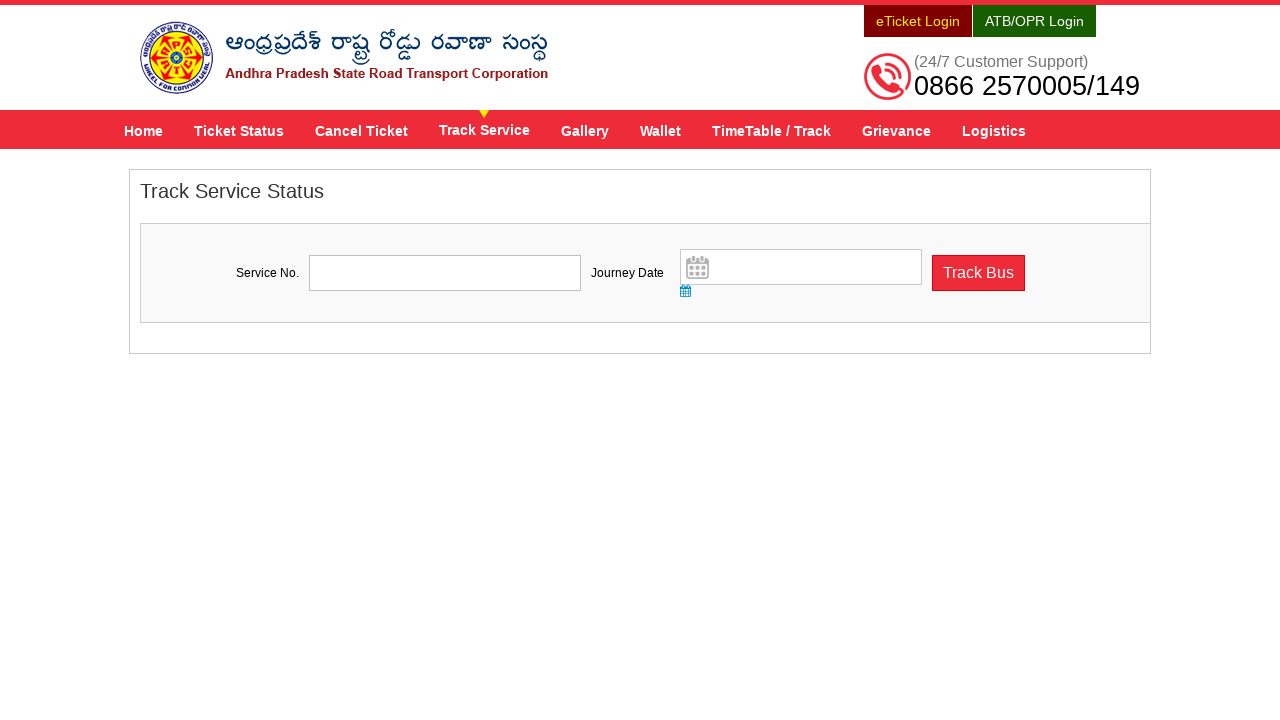

Navigated back from link 4
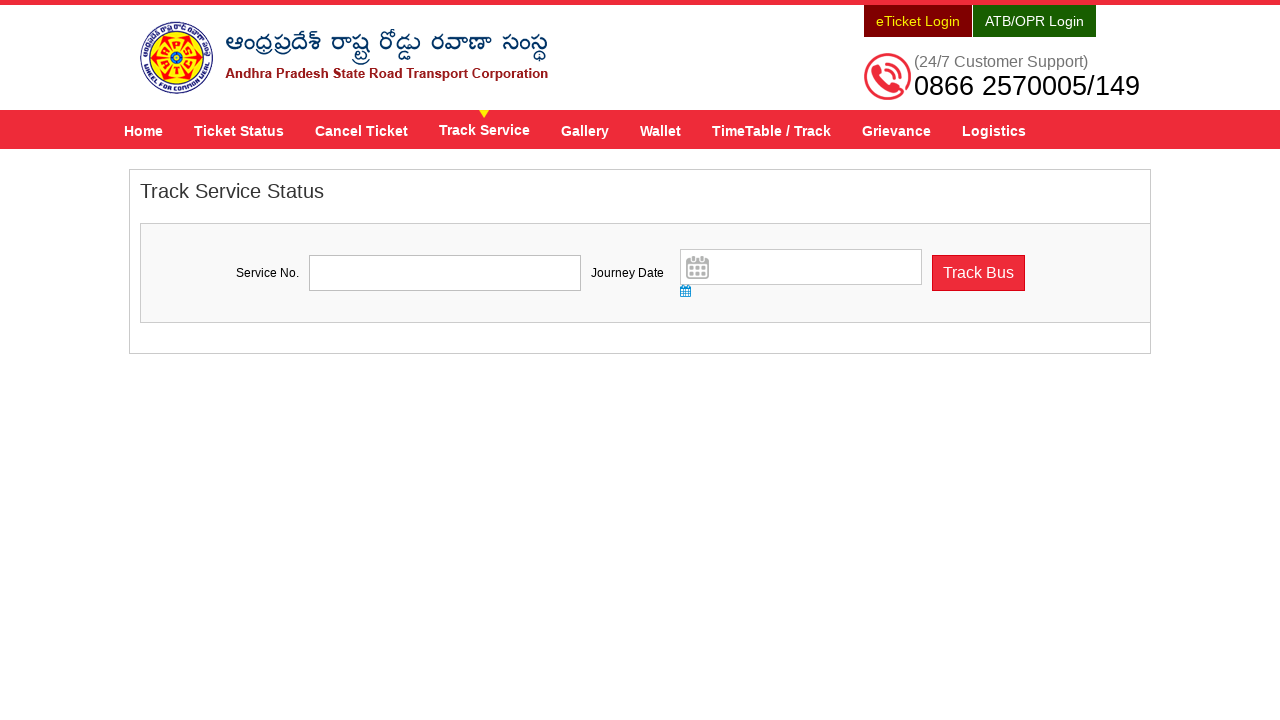

Header menu reloaded after navigating back from link 4
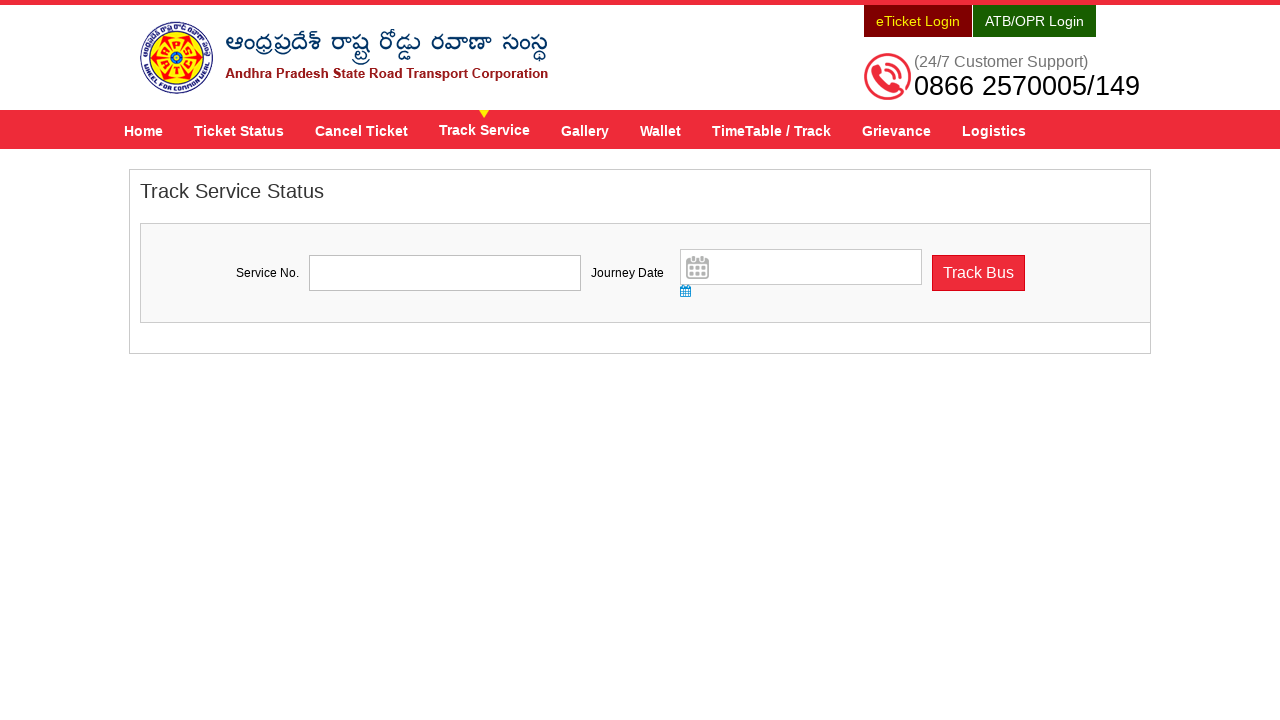

Clicked header navigation link 5 of 9 at (585, 130) on .menu-wrap >> a >> nth=4
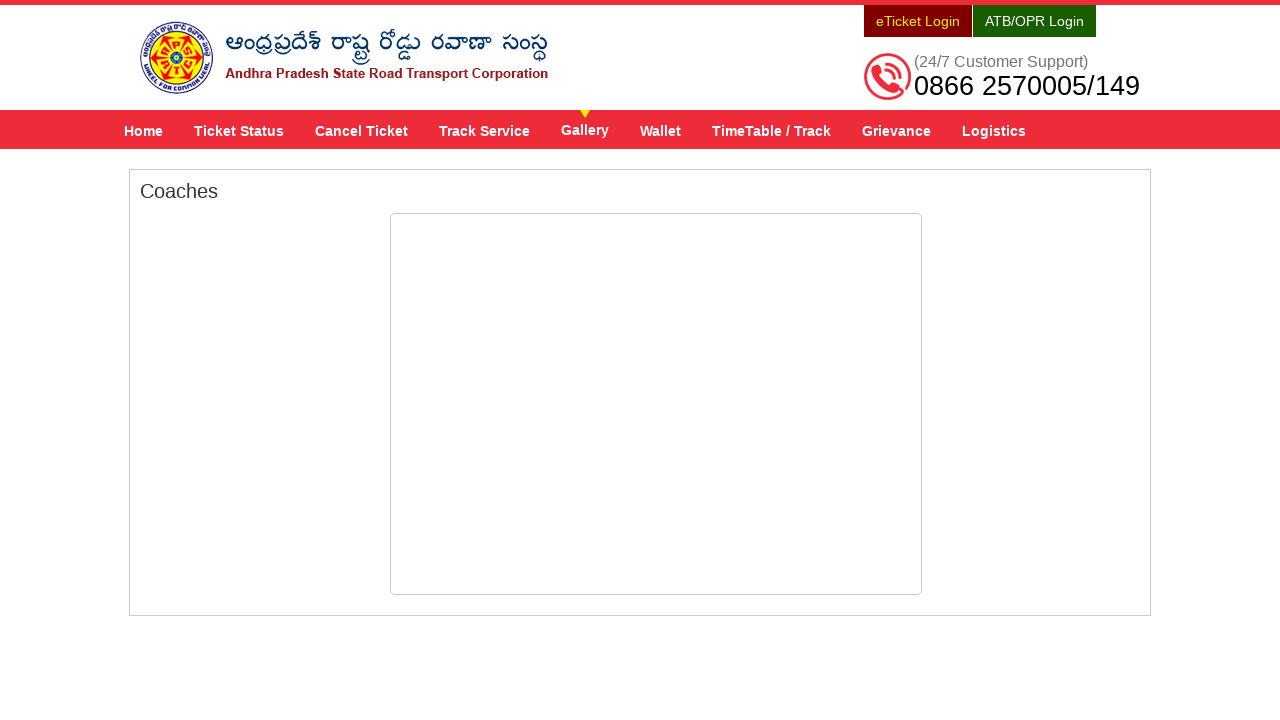

Page navigation completed for link 5
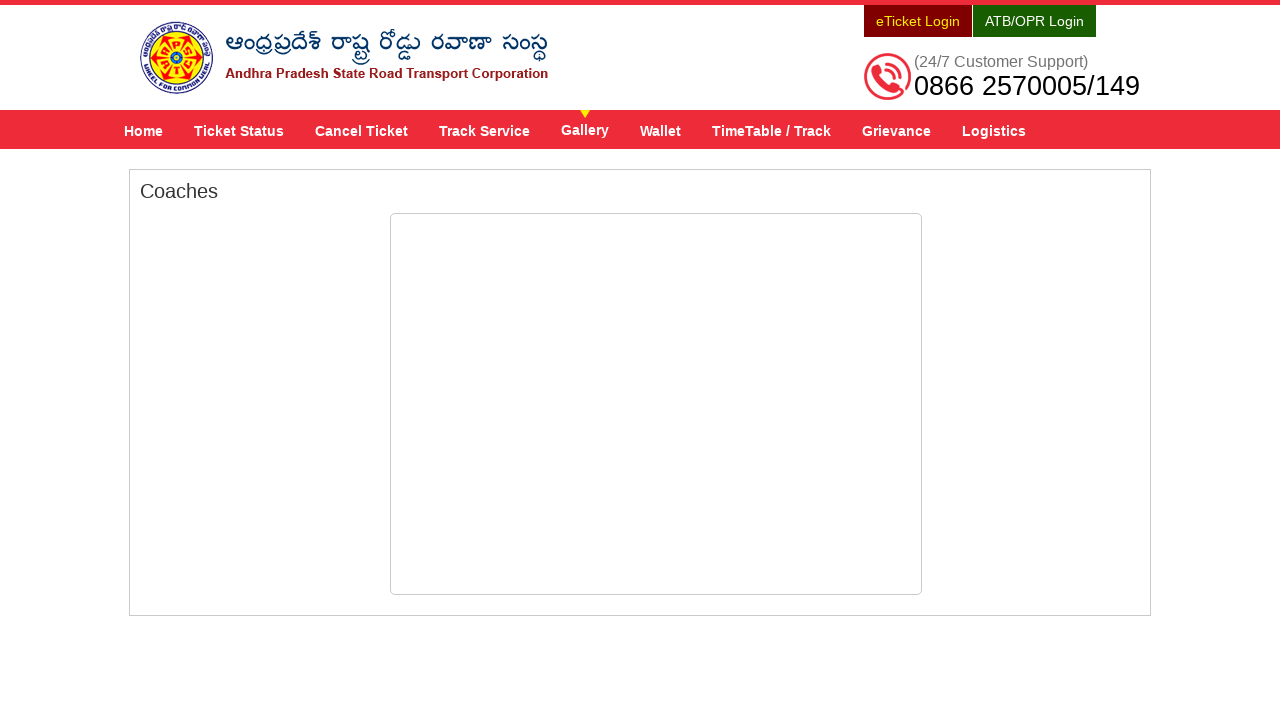

Navigated back from link 5
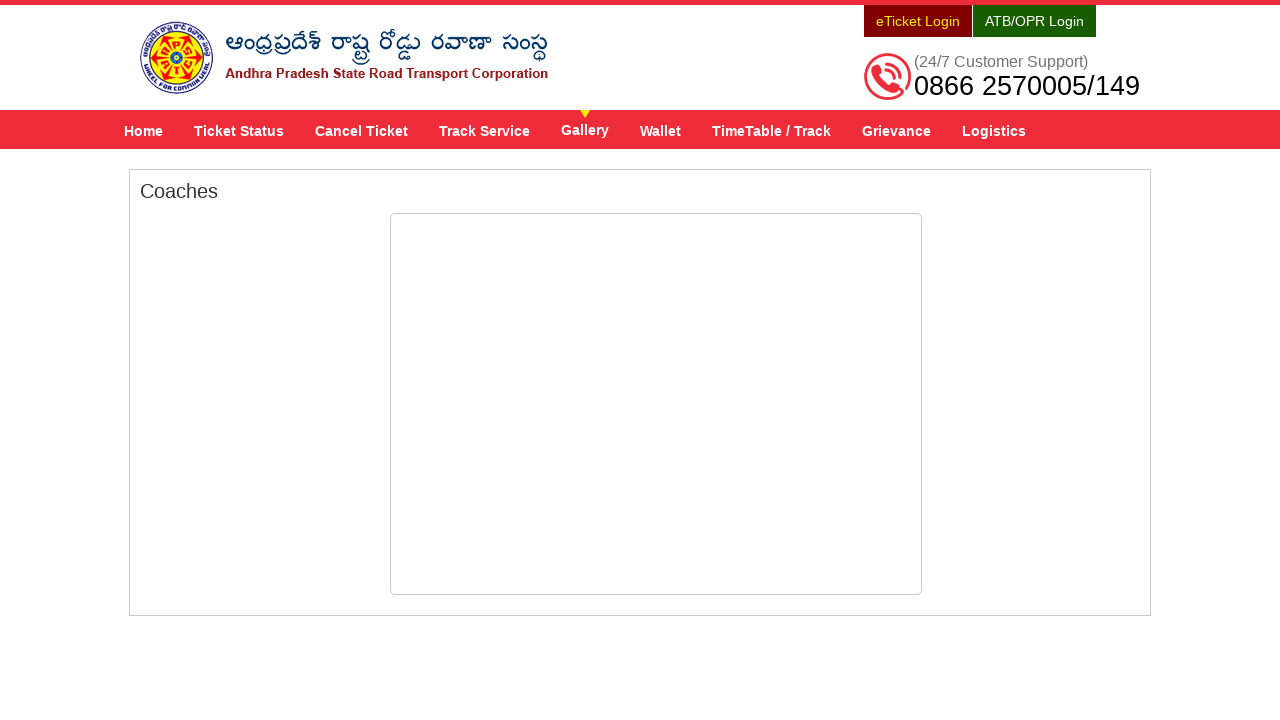

Header menu reloaded after navigating back from link 5
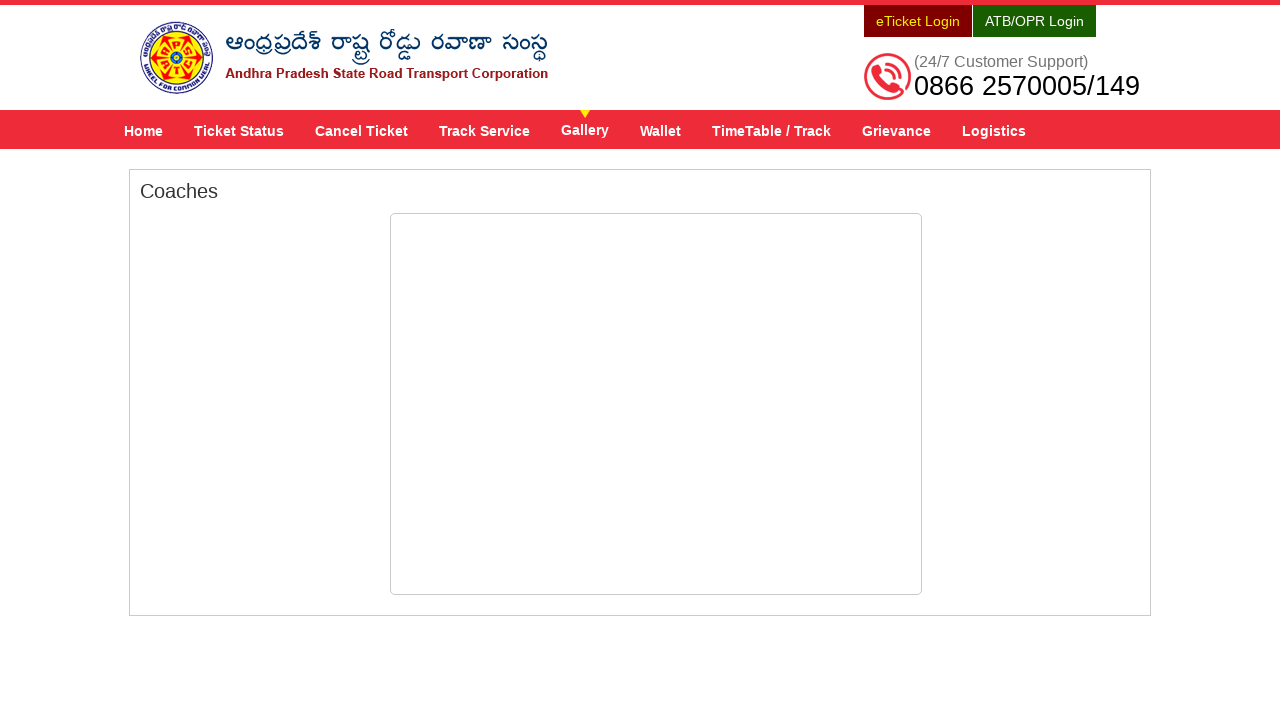

Clicked header navigation link 6 of 9 at (660, 130) on .menu-wrap >> a >> nth=5
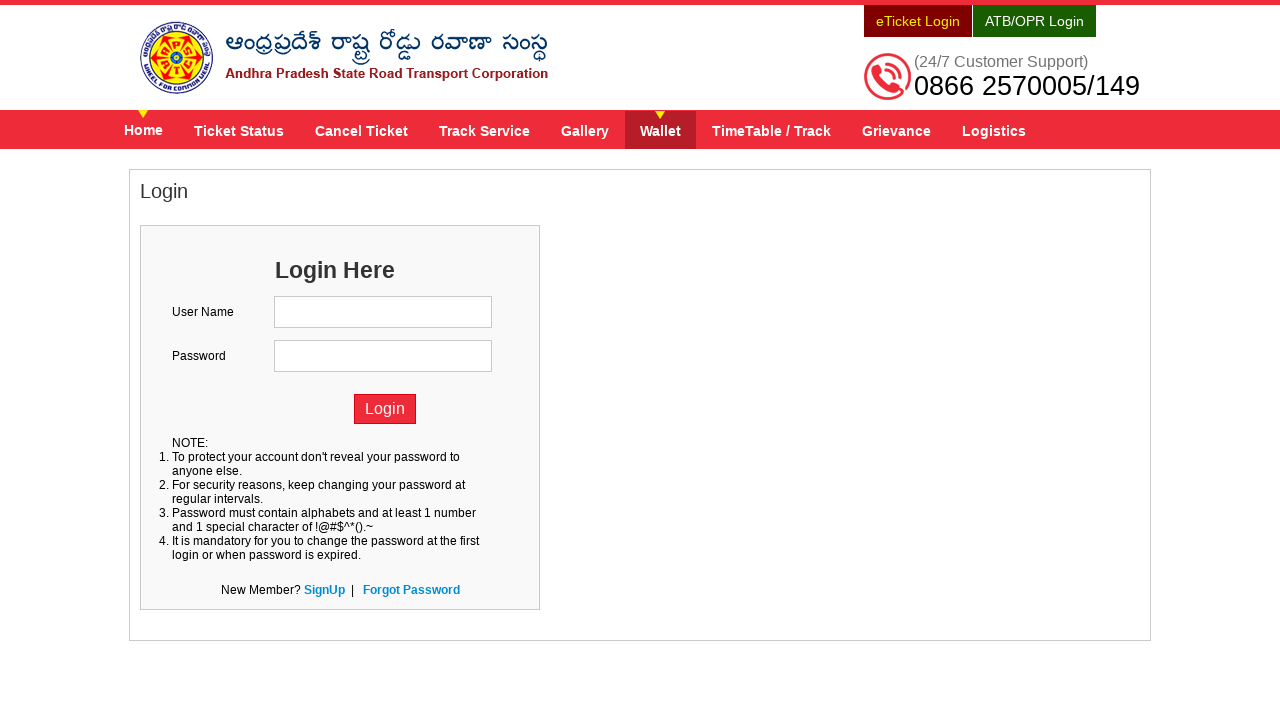

Page navigation completed for link 6
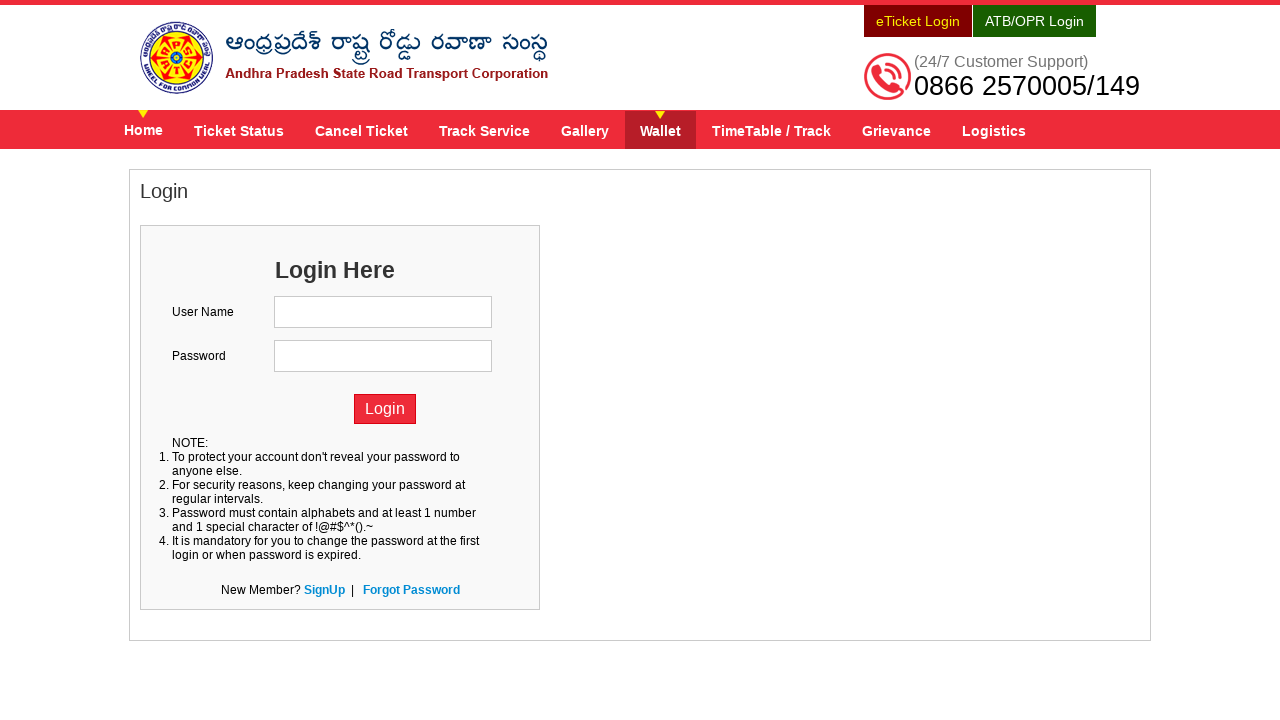

Navigated back from link 6
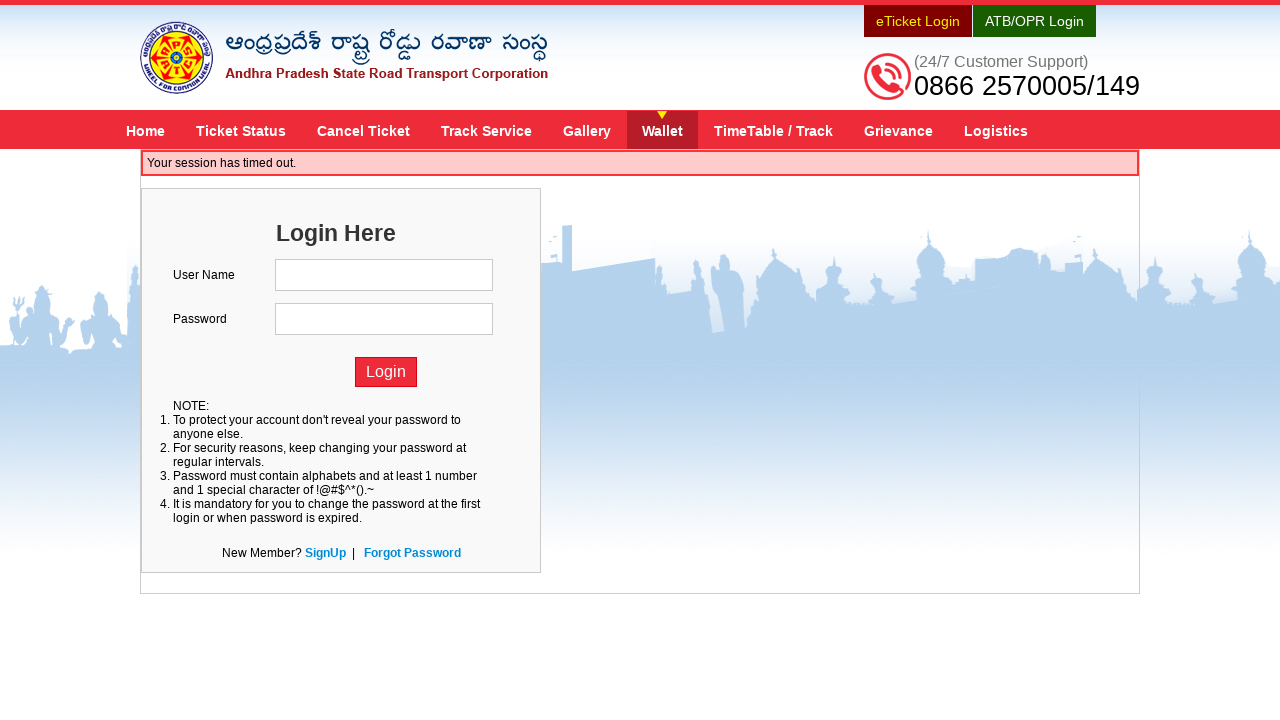

Header menu reloaded after navigating back from link 6
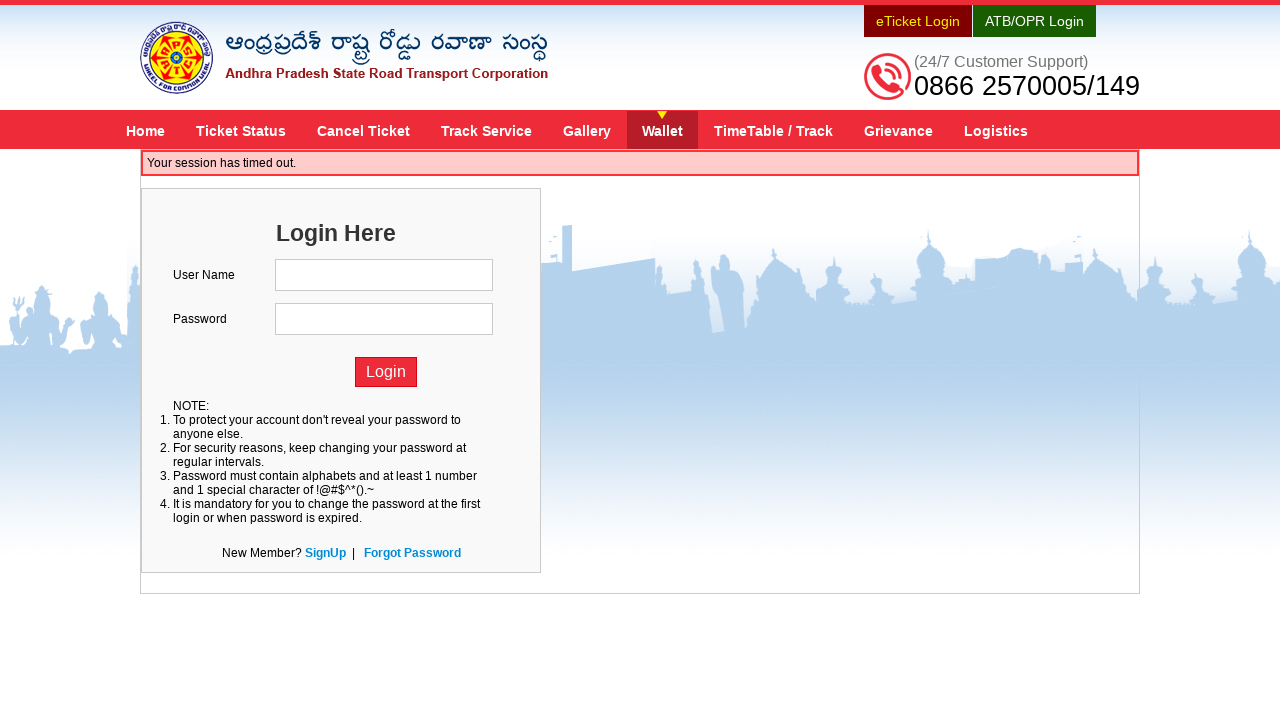

Clicked header navigation link 7 of 9 at (774, 130) on .menu-wrap >> a >> nth=6
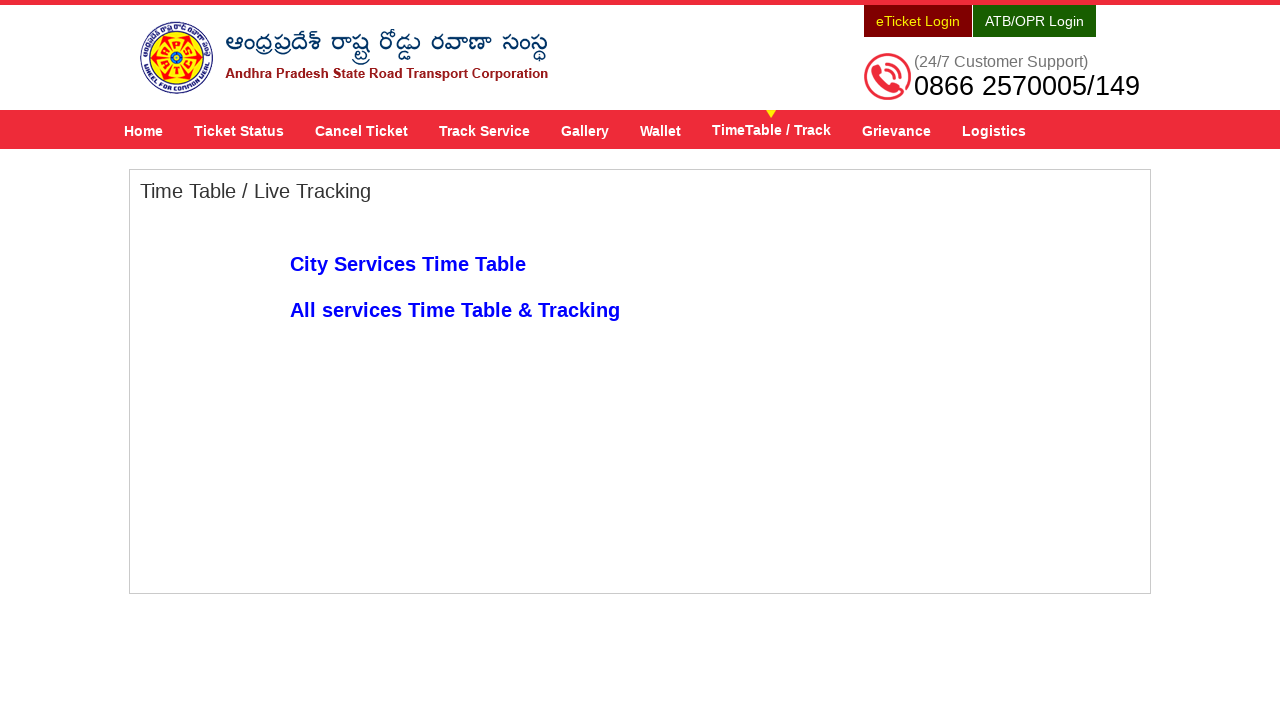

Page navigation completed for link 7
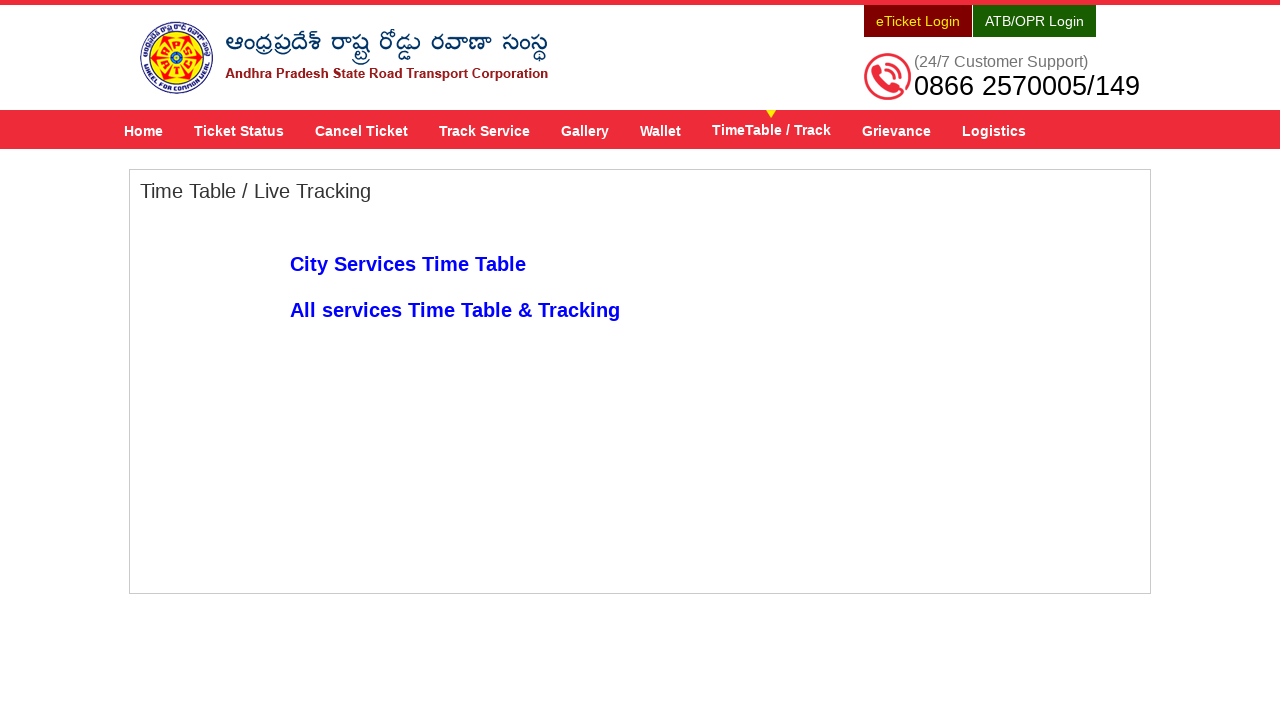

Navigated back from link 7
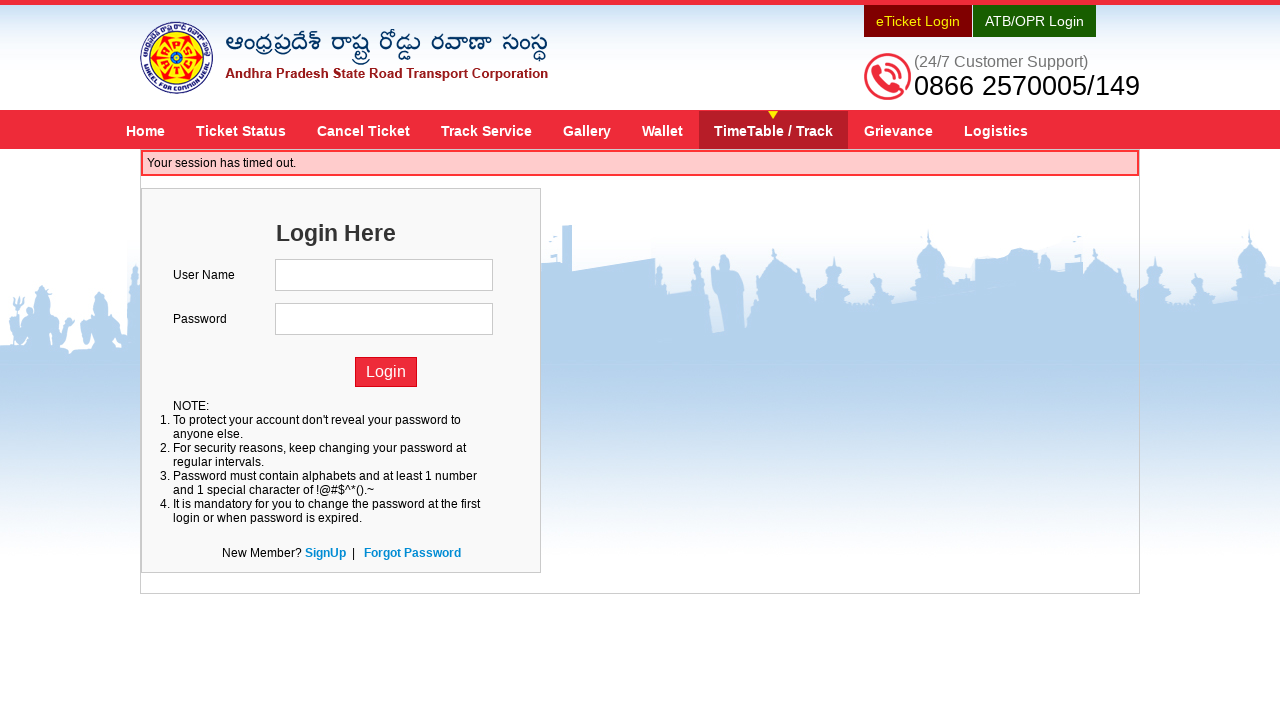

Header menu reloaded after navigating back from link 7
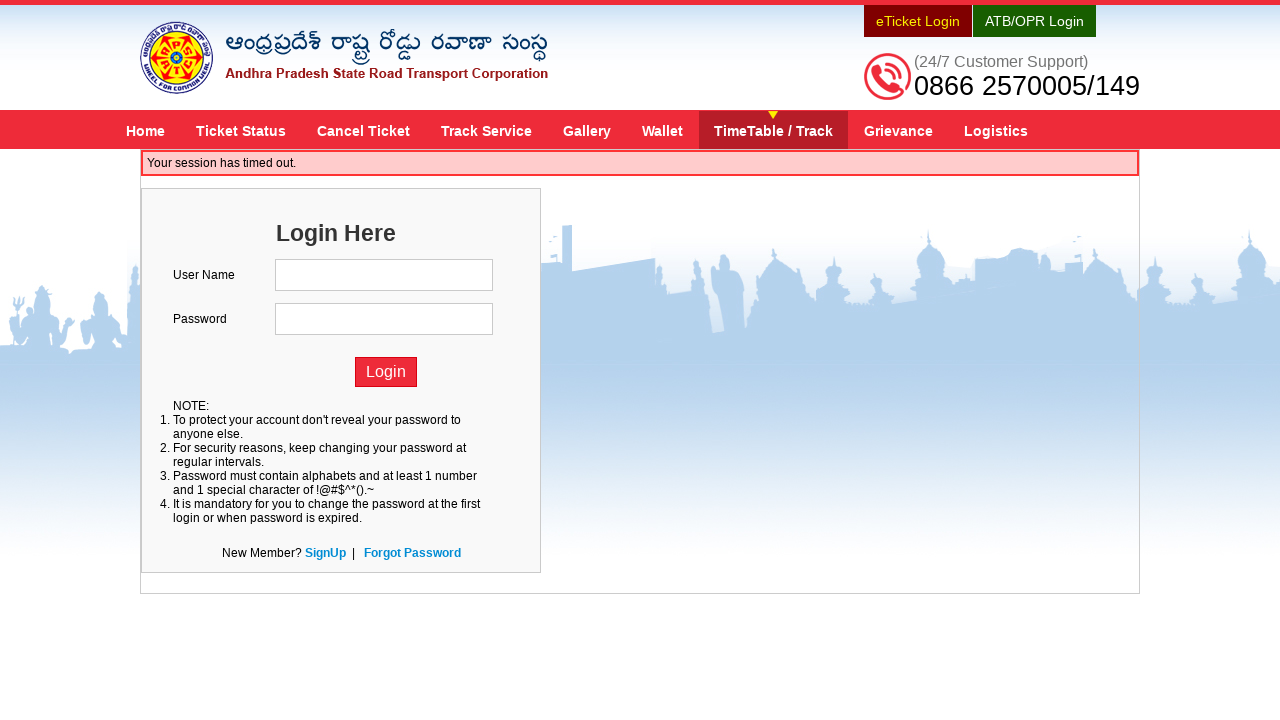

Clicked header navigation link 8 of 9 at (898, 130) on .menu-wrap >> a >> nth=7
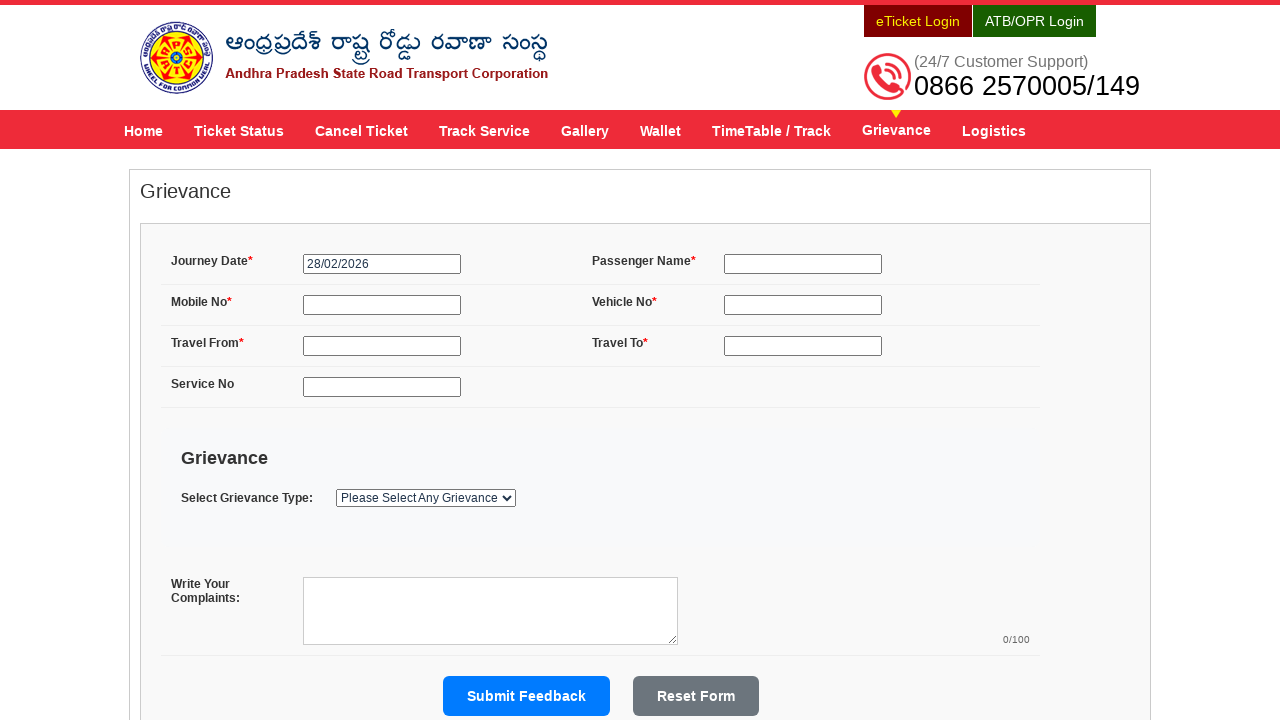

Page navigation completed for link 8
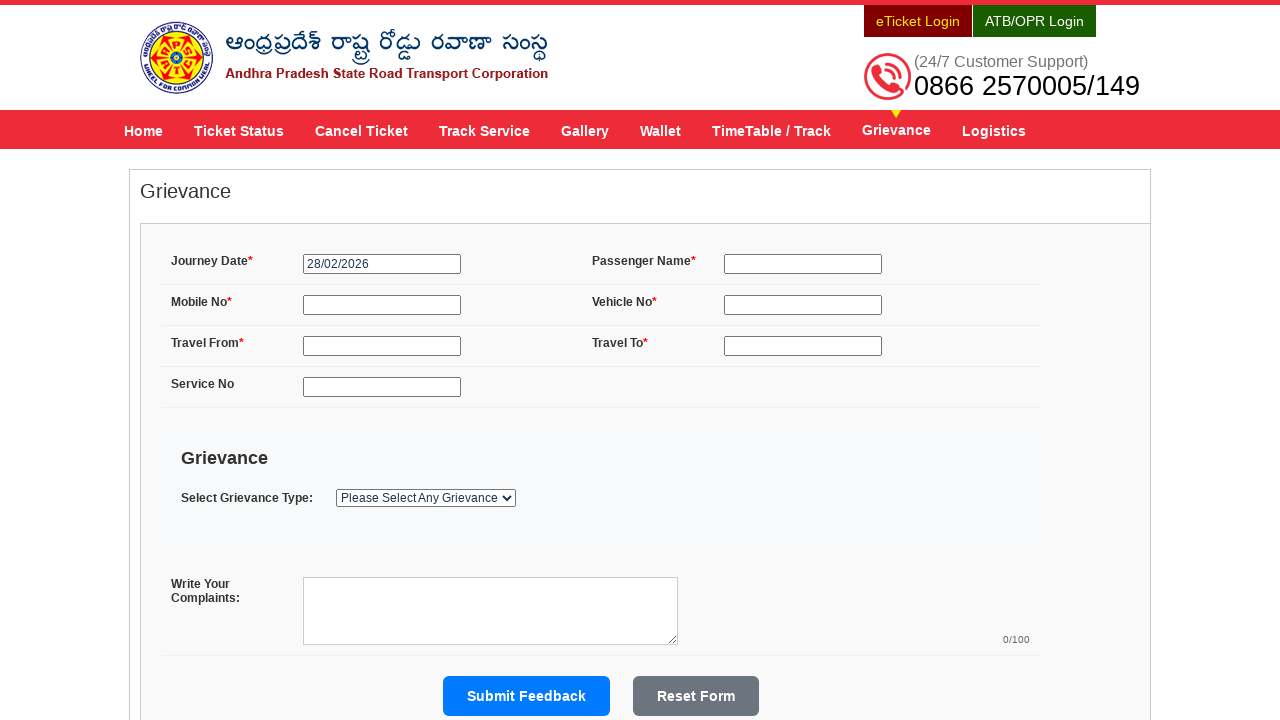

Navigated back from link 8
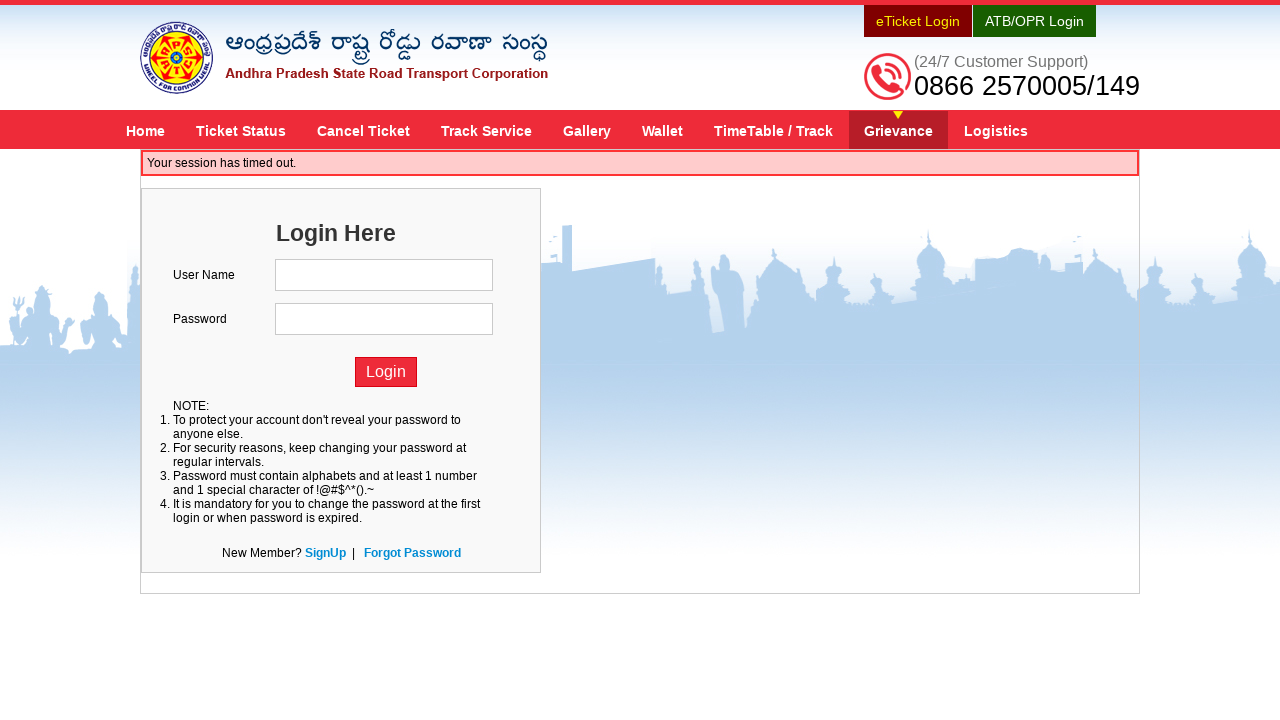

Header menu reloaded after navigating back from link 8
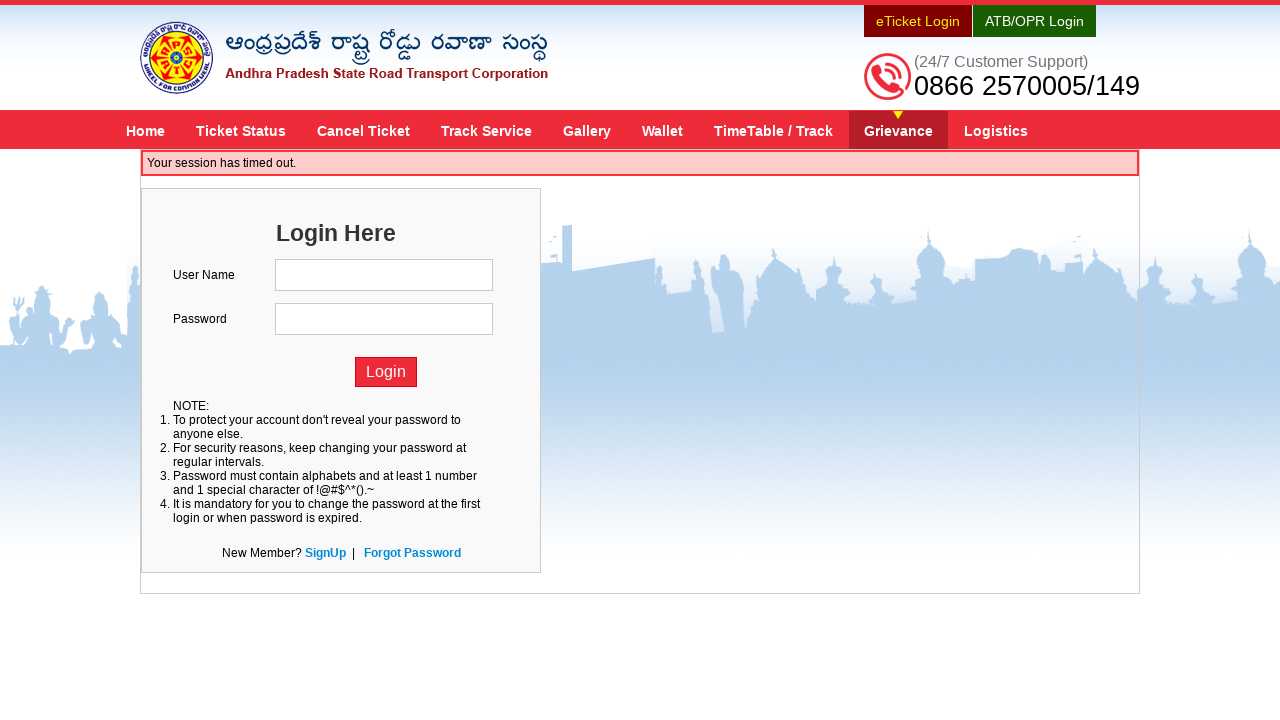

Clicked header navigation link 9 of 9 at (996, 130) on .menu-wrap >> a >> nth=8
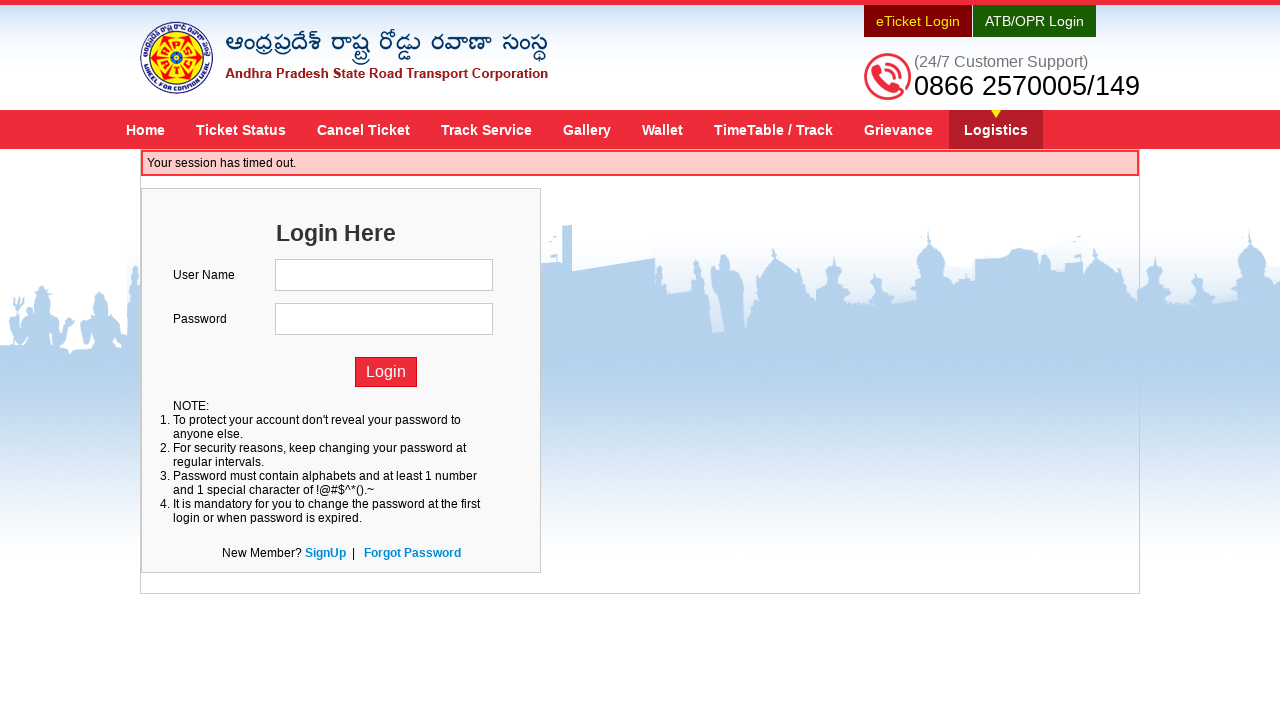

Page navigation completed for link 9
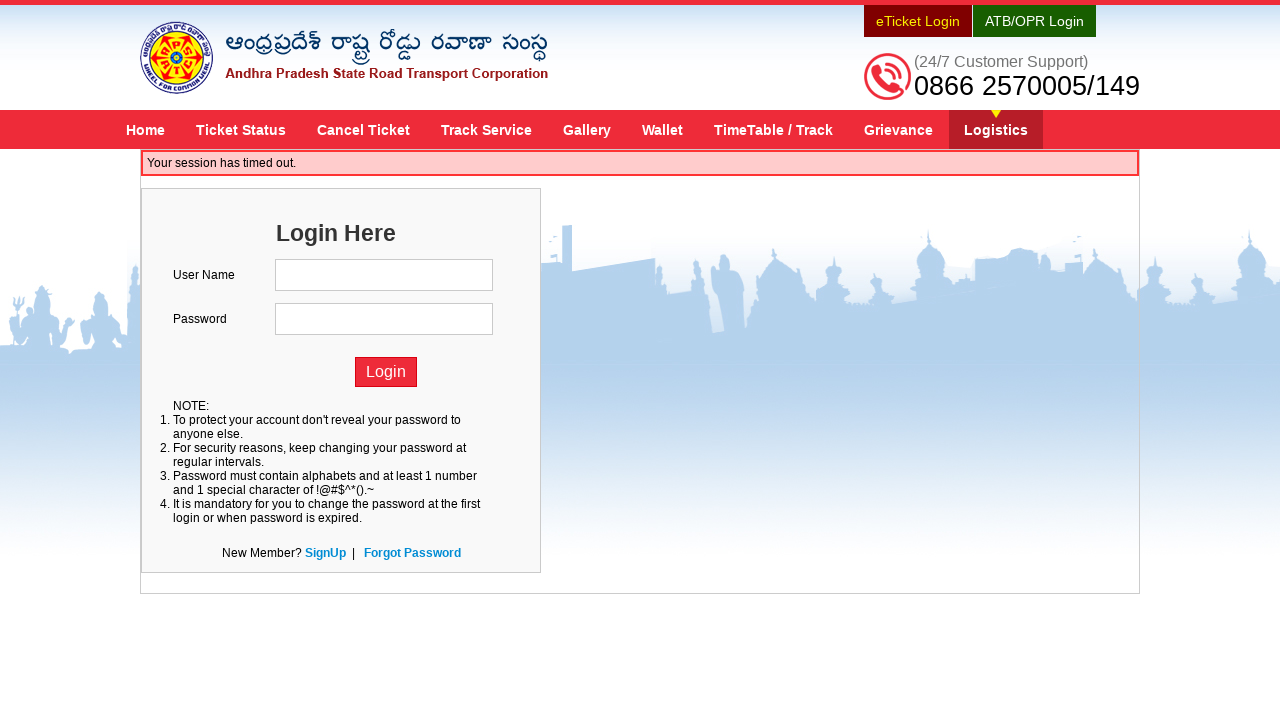

Navigated back from link 9
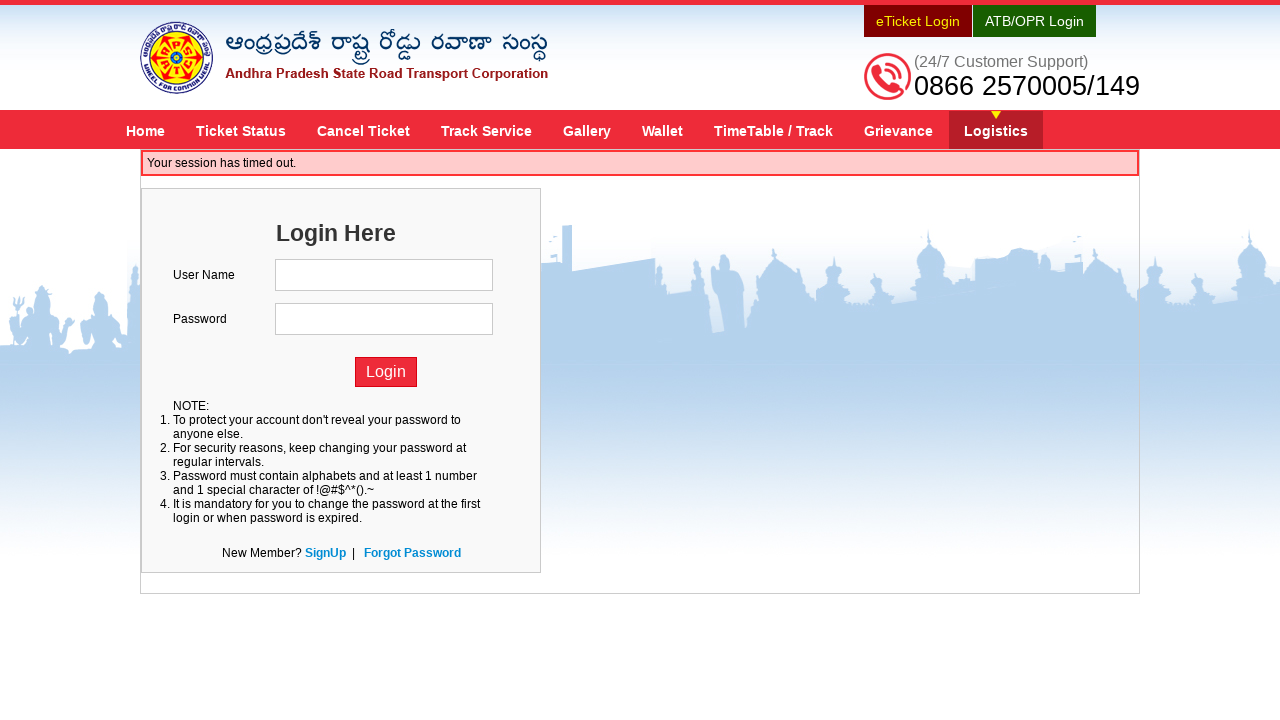

Header menu reloaded after navigating back from link 9
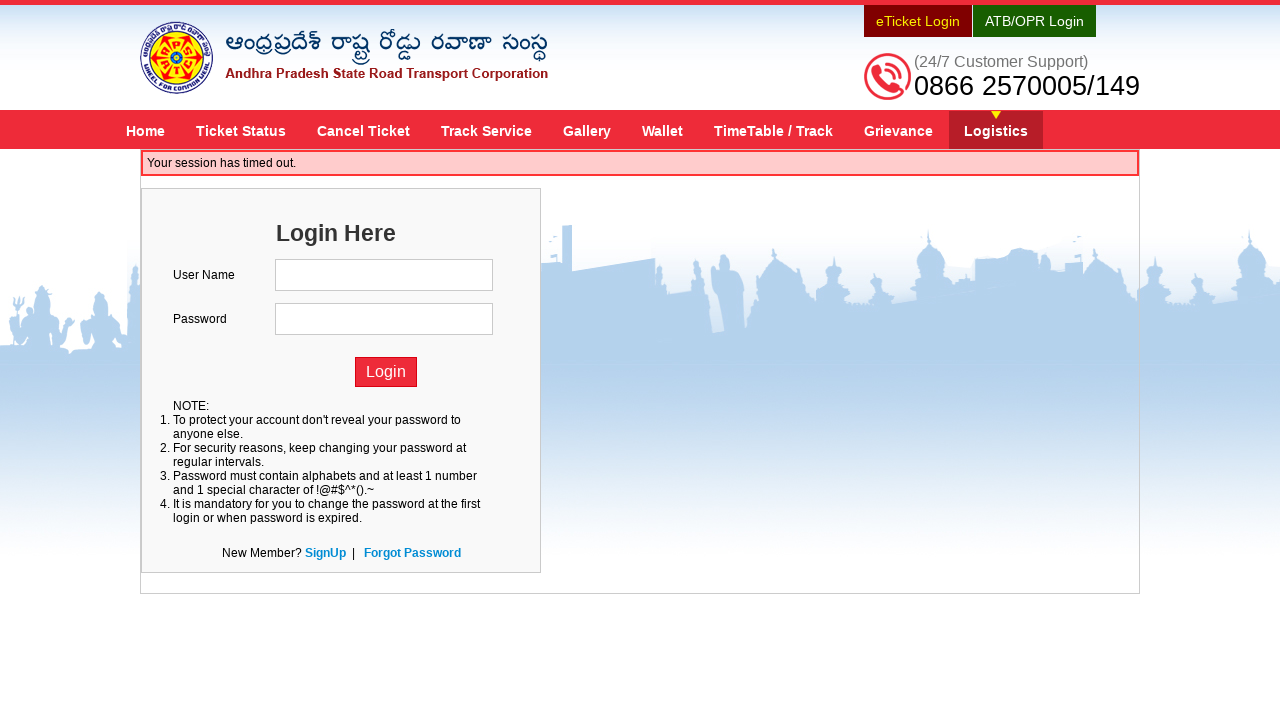

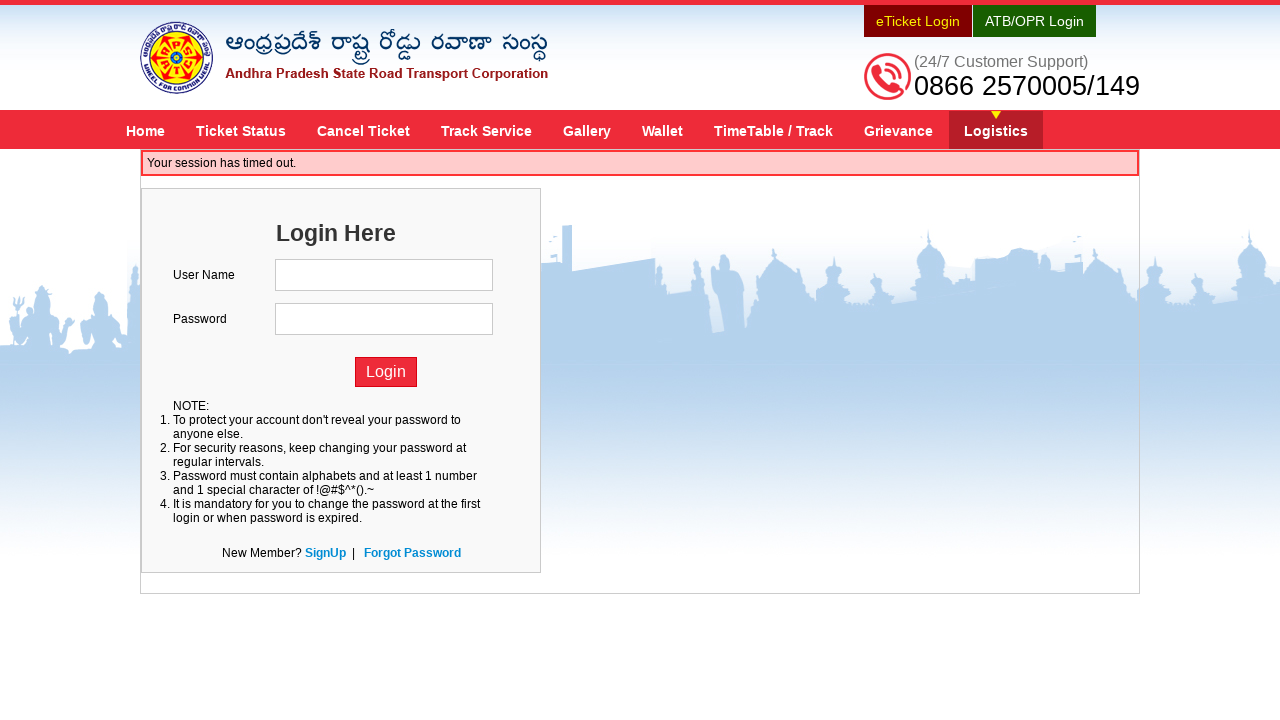